Tests a horizontal slider widget by using keyboard arrow keys to move the slider right and left, verifying the displayed value changes correctly with each step (0.5 increments).

Starting URL: https://the-internet.herokuapp.com/horizontal_slider

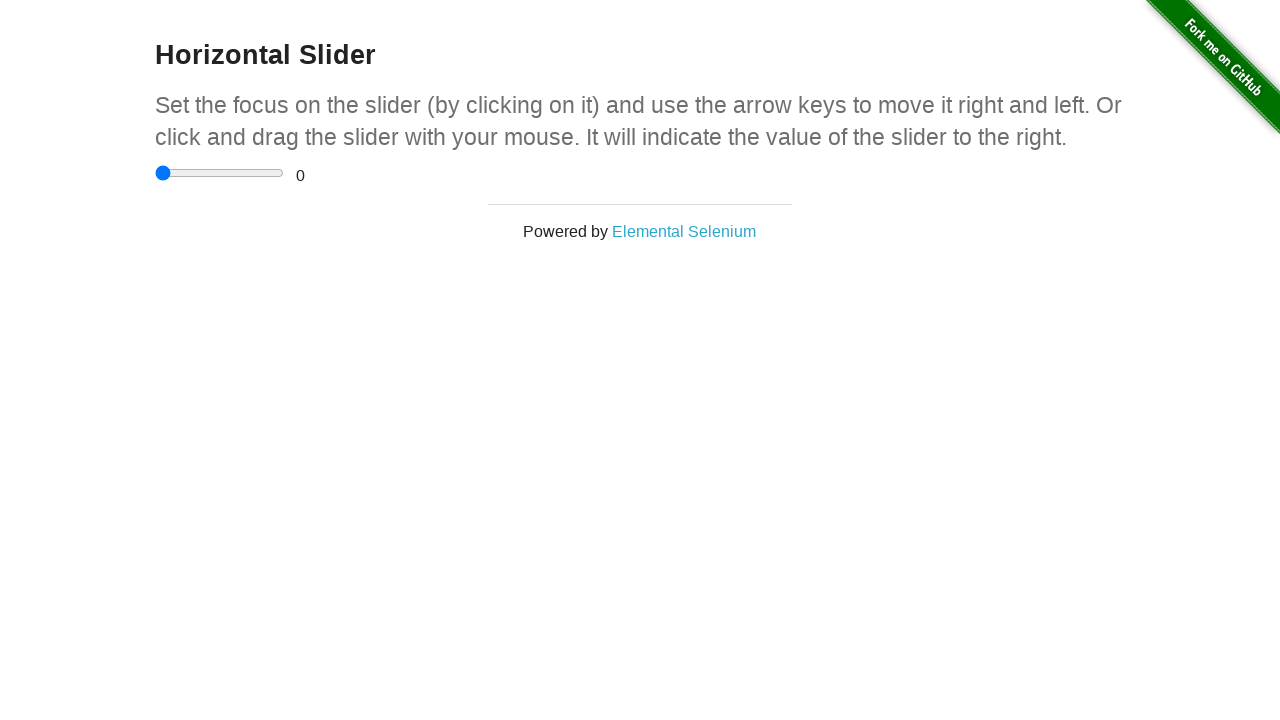

Slider element became visible
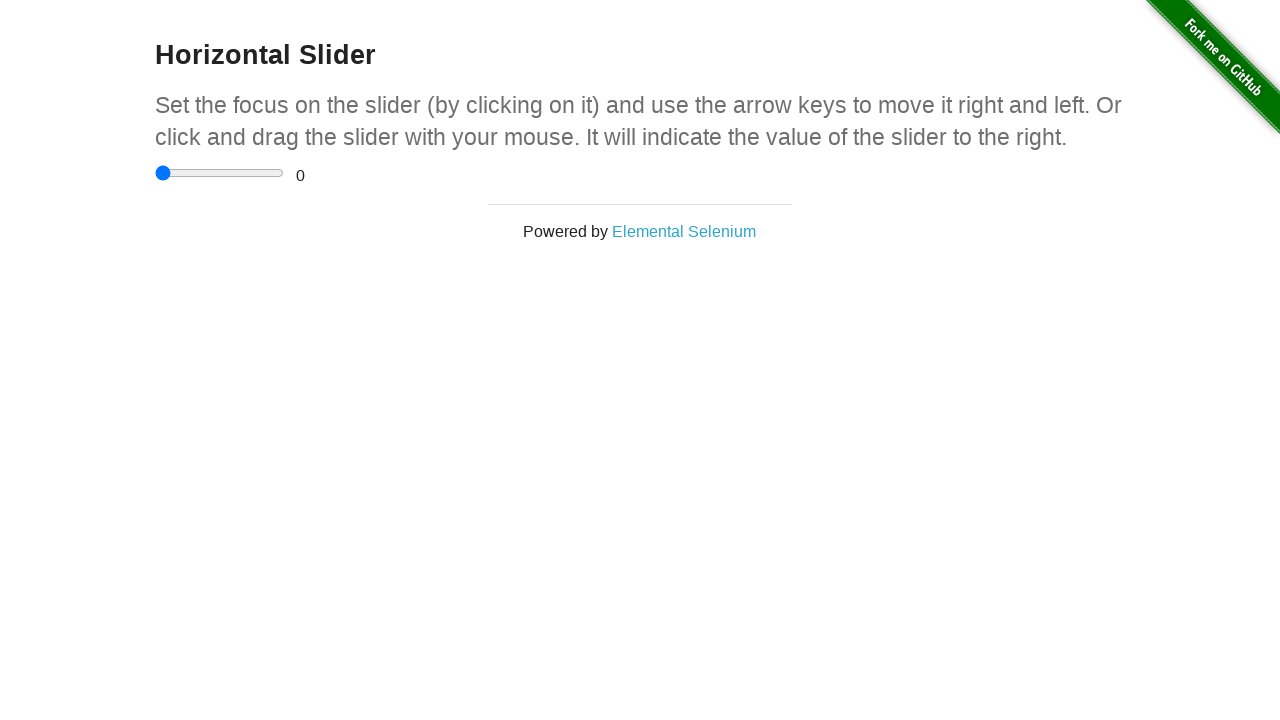

Verified initial slider value is 0
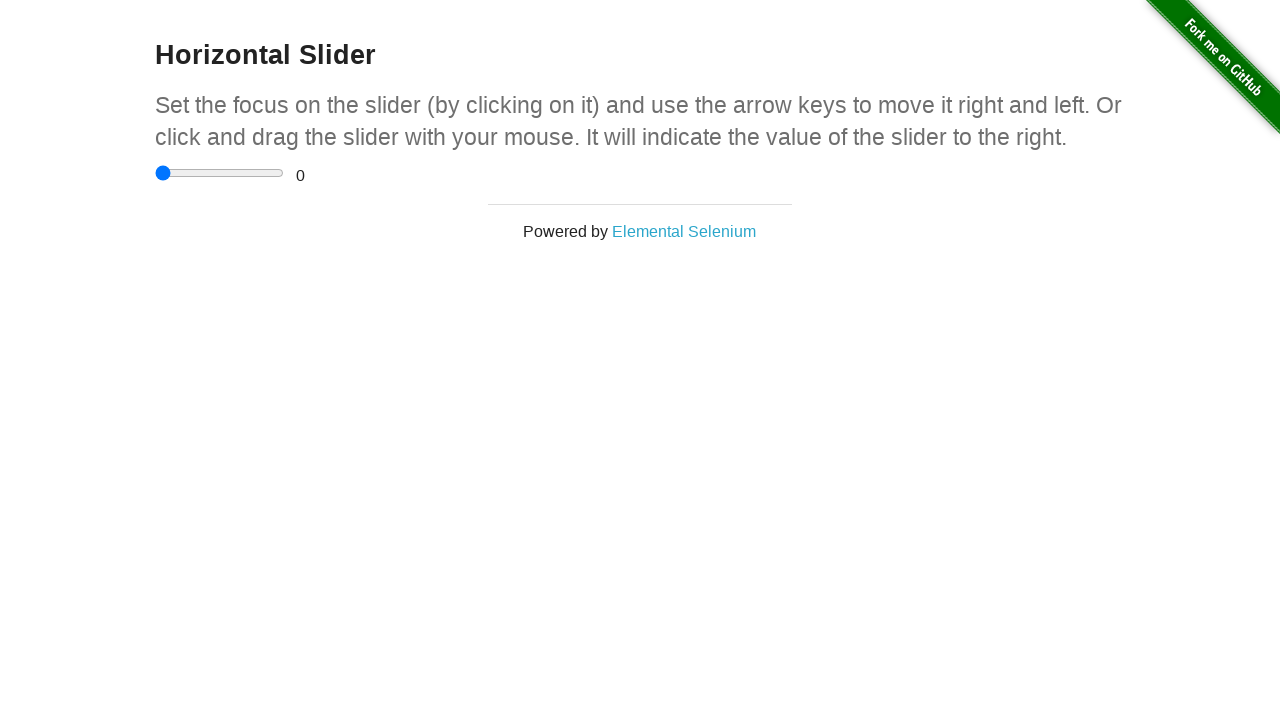

Pressed ArrowRight key (iteration 1) on xpath=//html/body/div[2]/div/div/div/input
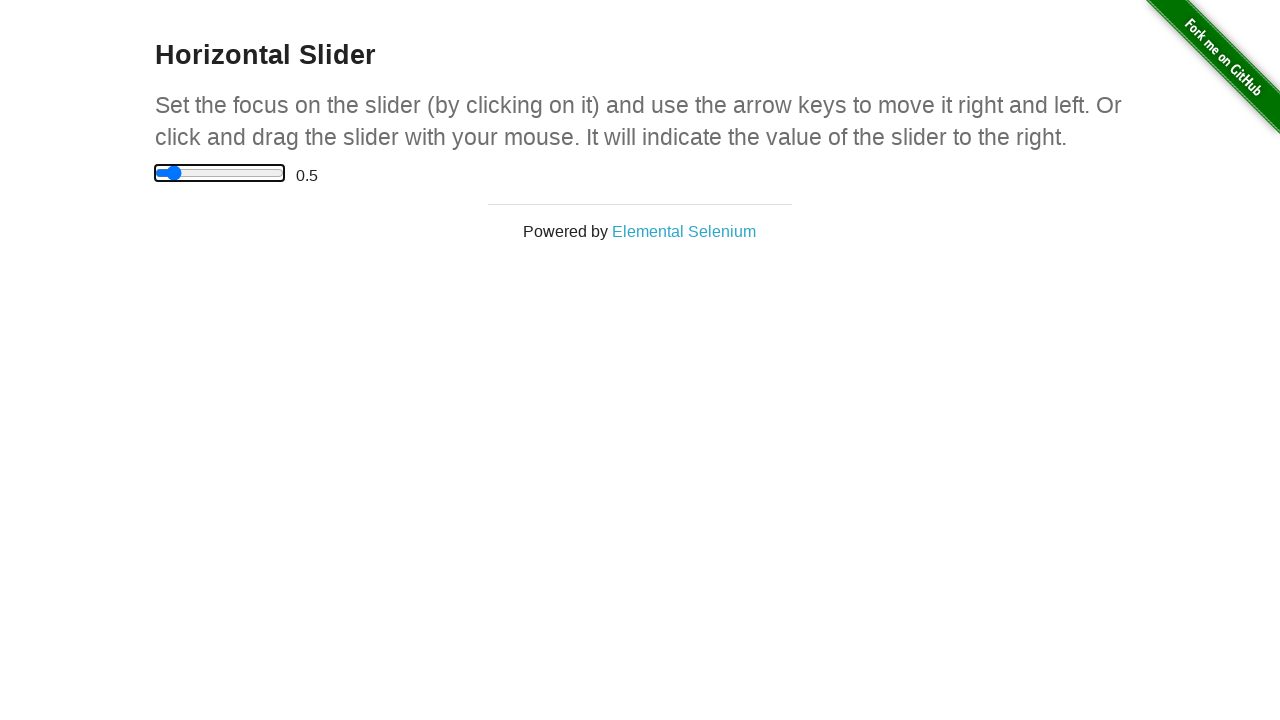

Waited 100ms for UI update
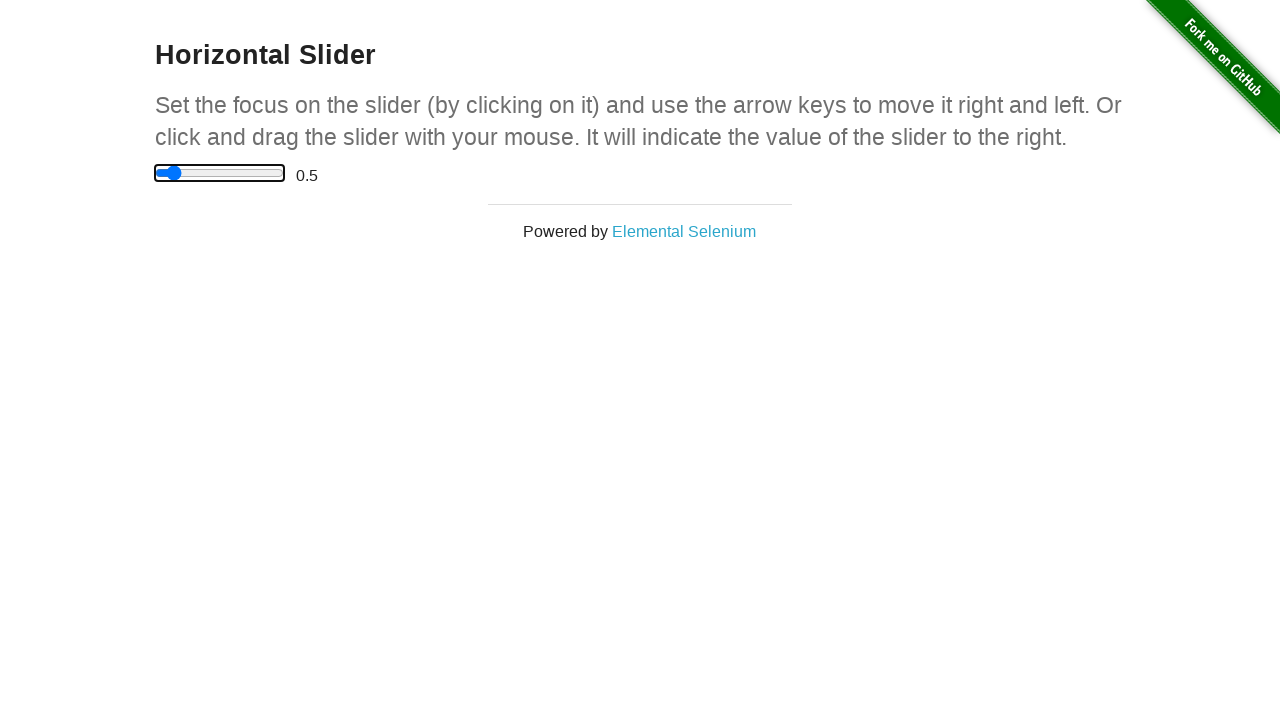

Verified slider value is 0.5
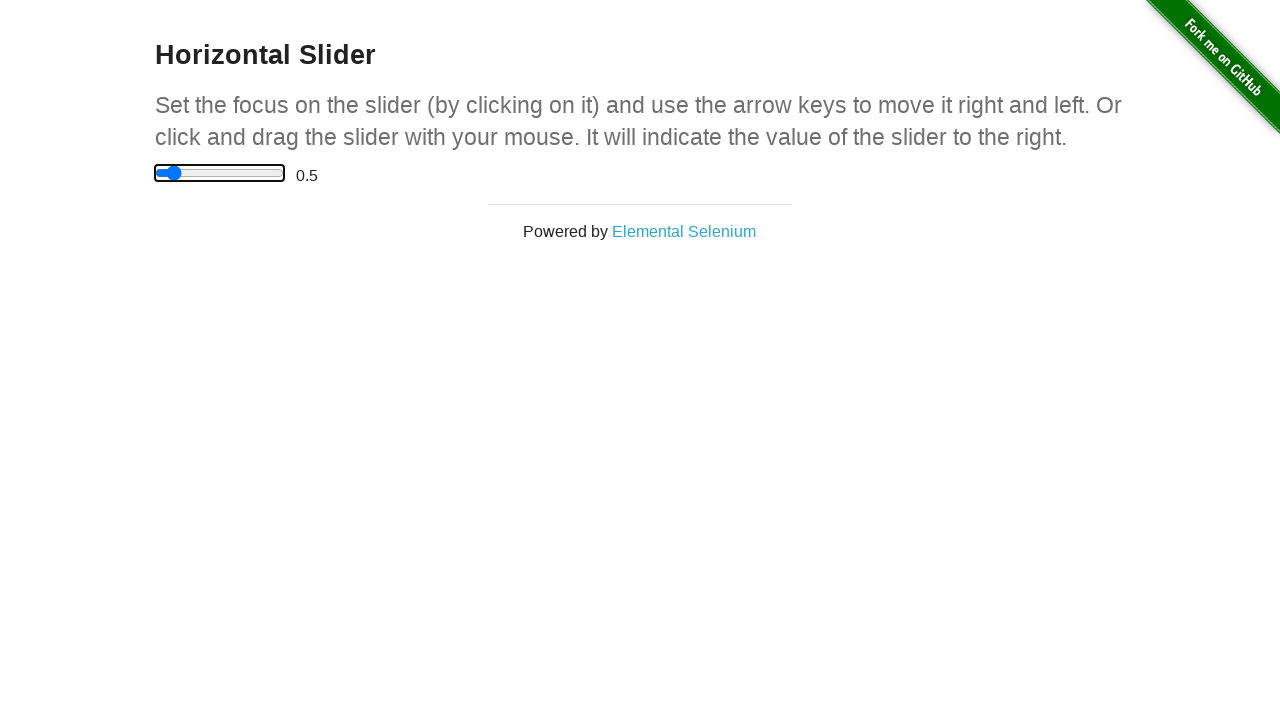

Pressed ArrowRight key (iteration 2) on xpath=//html/body/div[2]/div/div/div/input
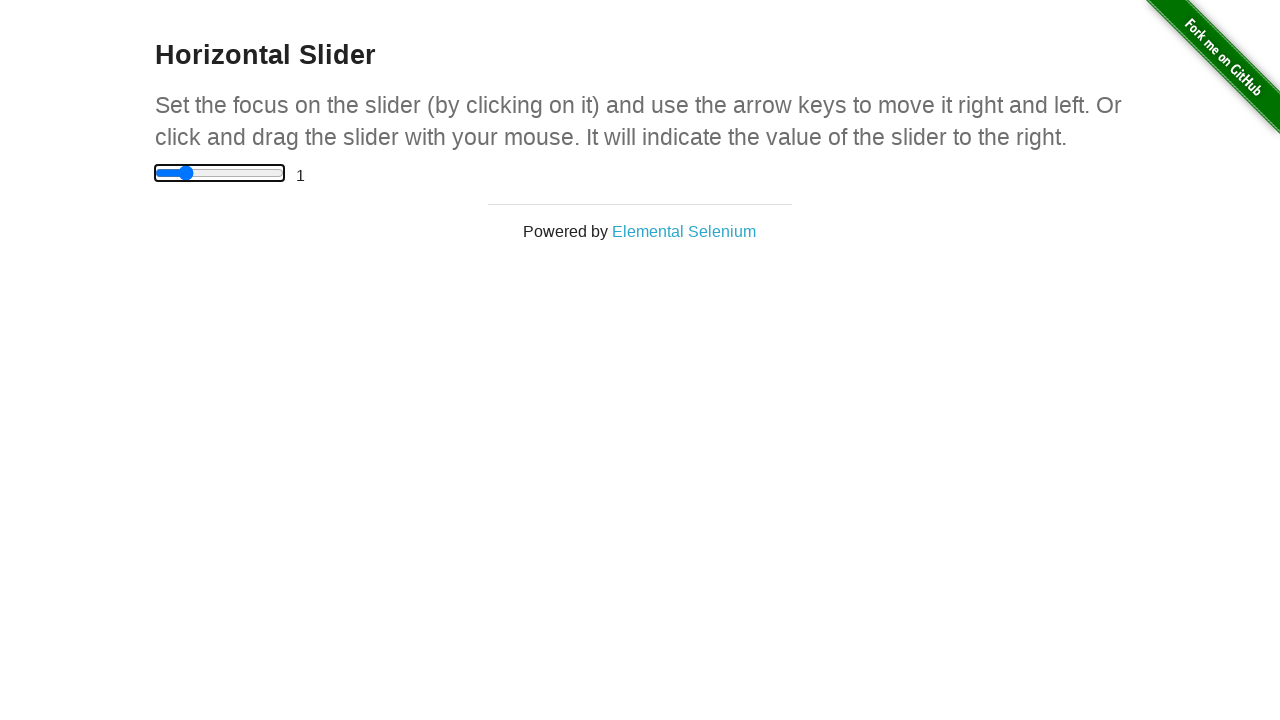

Waited 100ms for UI update
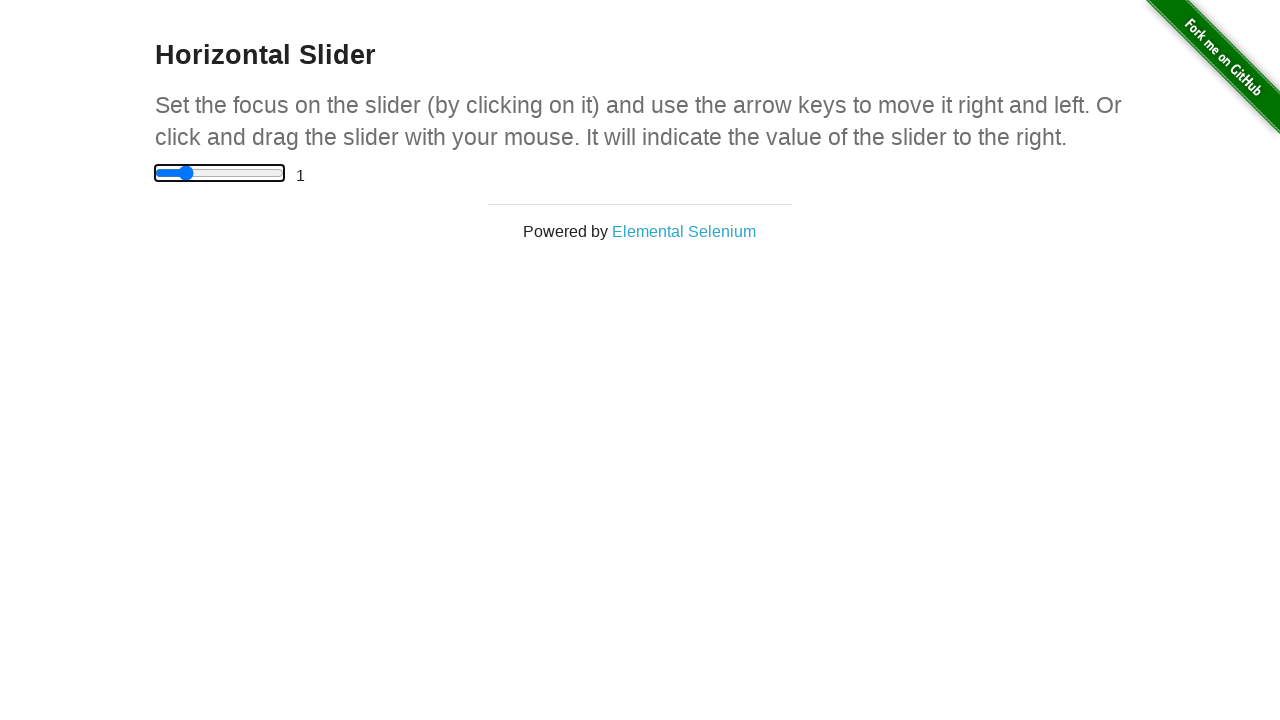

Verified slider value is 1.0
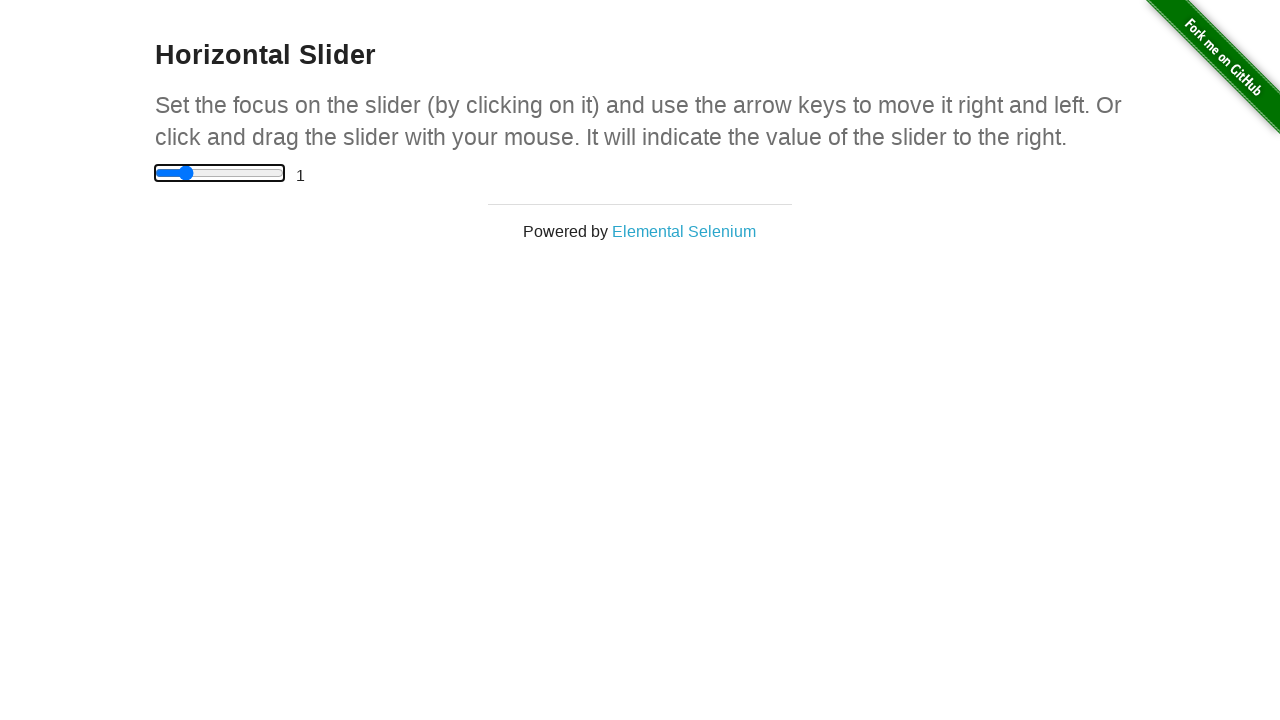

Pressed ArrowRight key (iteration 3) on xpath=//html/body/div[2]/div/div/div/input
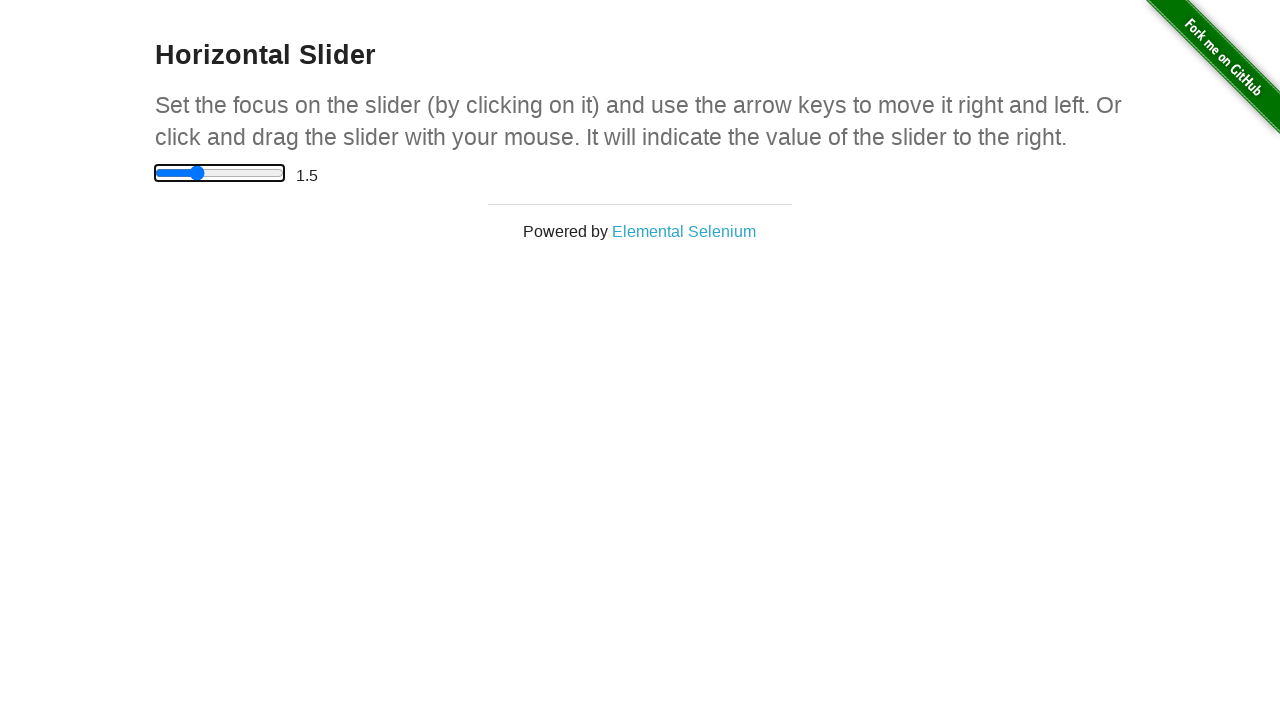

Waited 100ms for UI update
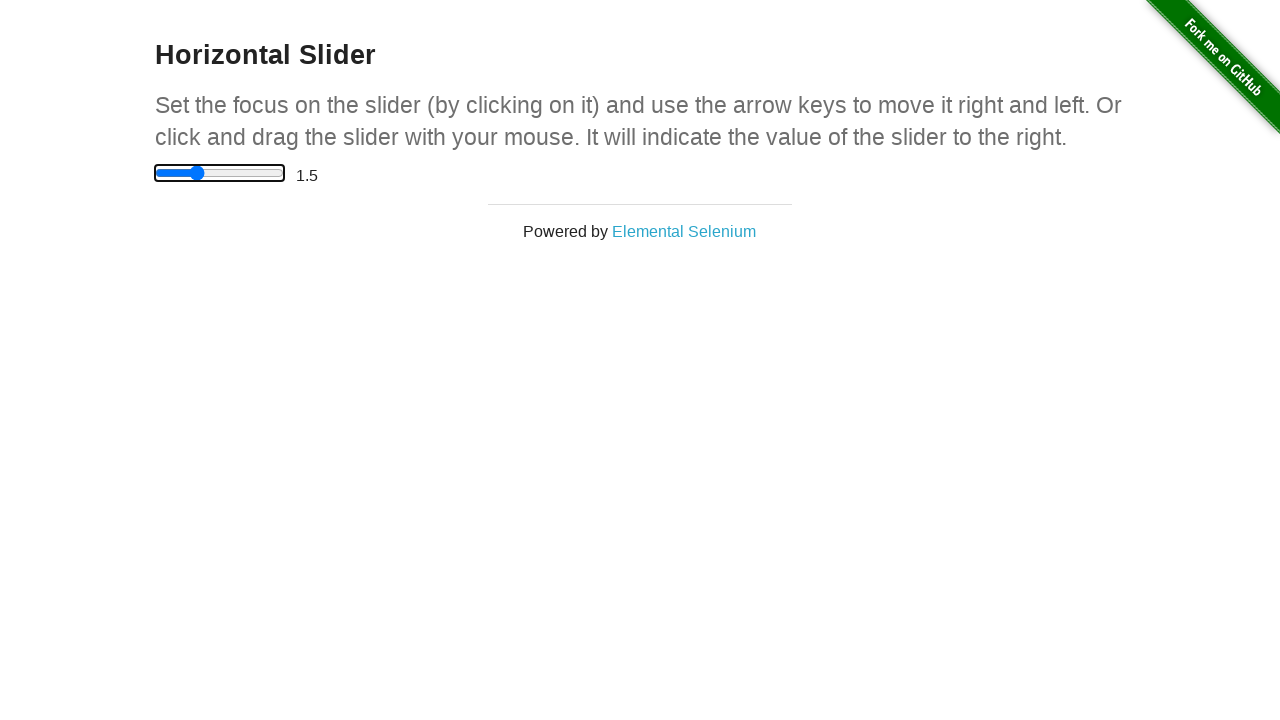

Verified slider value is 1.5
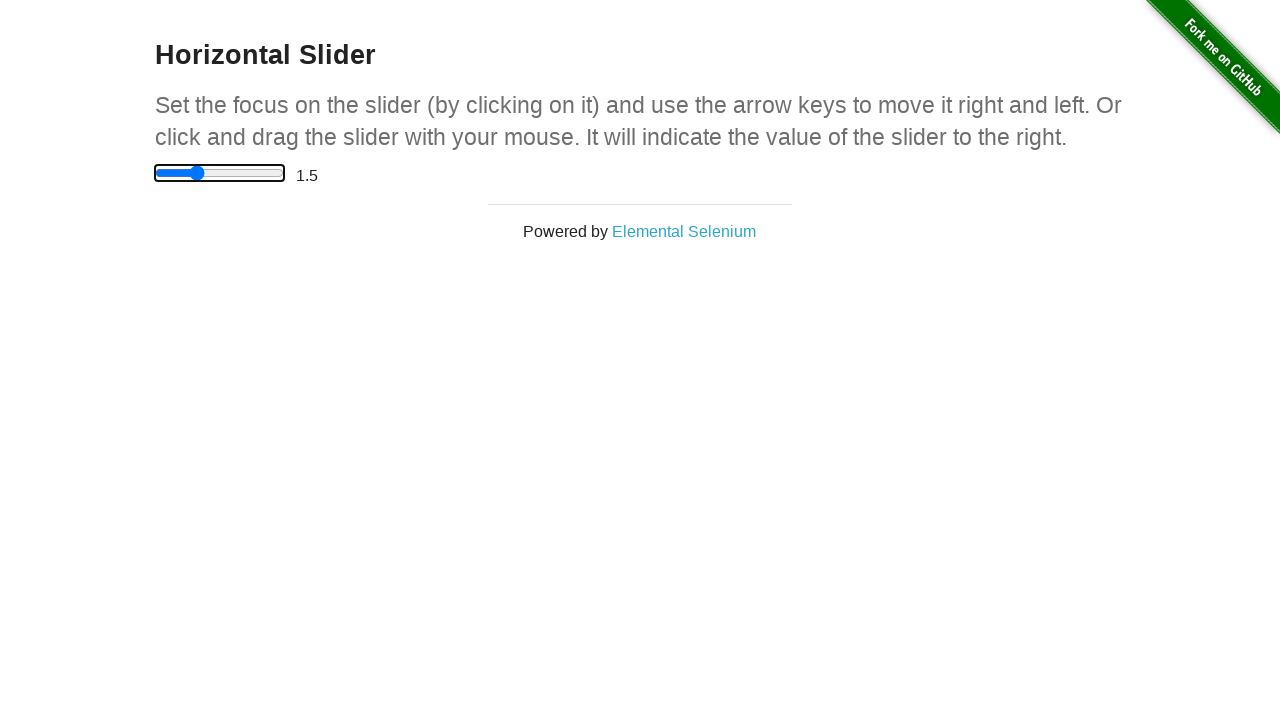

Pressed ArrowRight key (iteration 4) on xpath=//html/body/div[2]/div/div/div/input
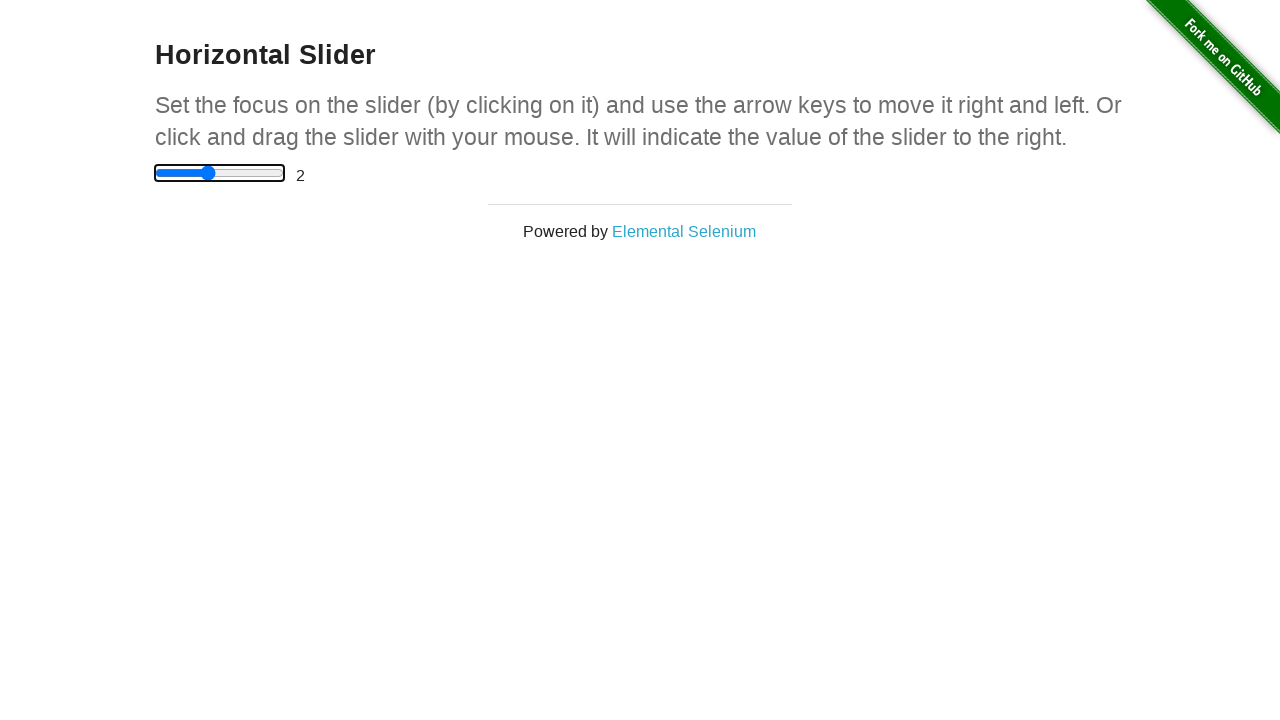

Waited 100ms for UI update
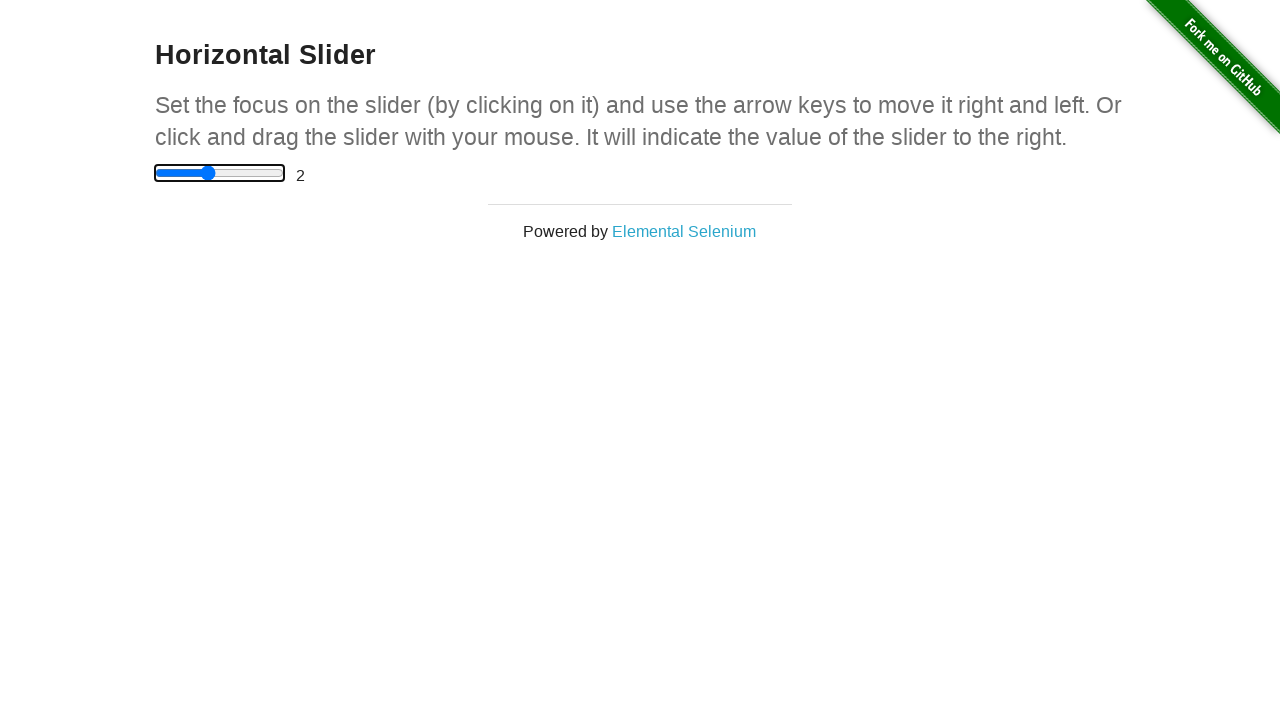

Verified slider value is 2.0
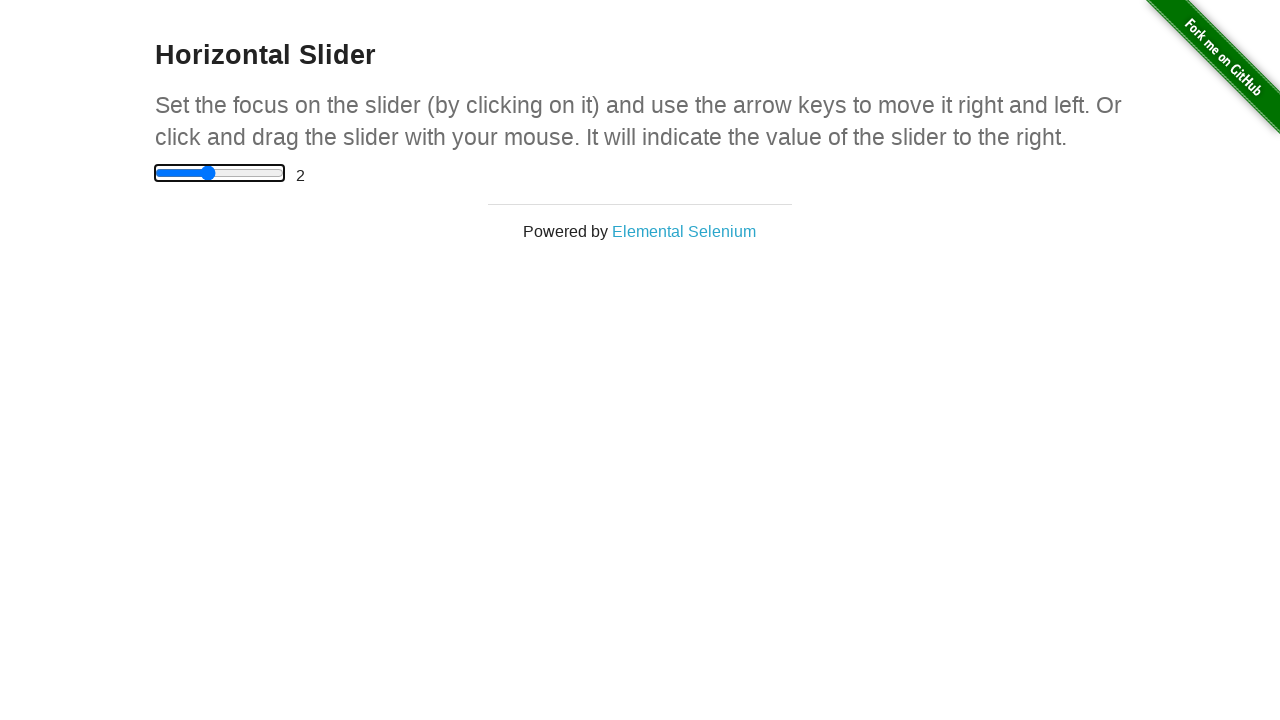

Pressed ArrowRight key (iteration 5) on xpath=//html/body/div[2]/div/div/div/input
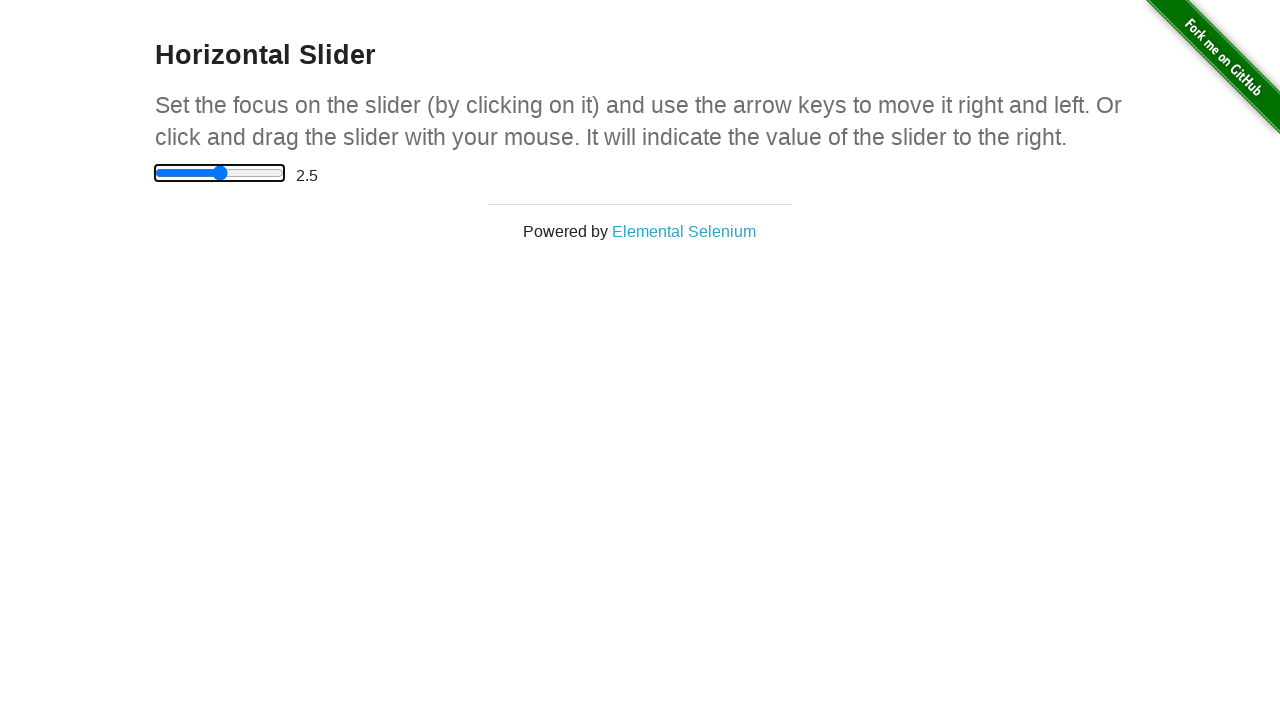

Waited 100ms for UI update
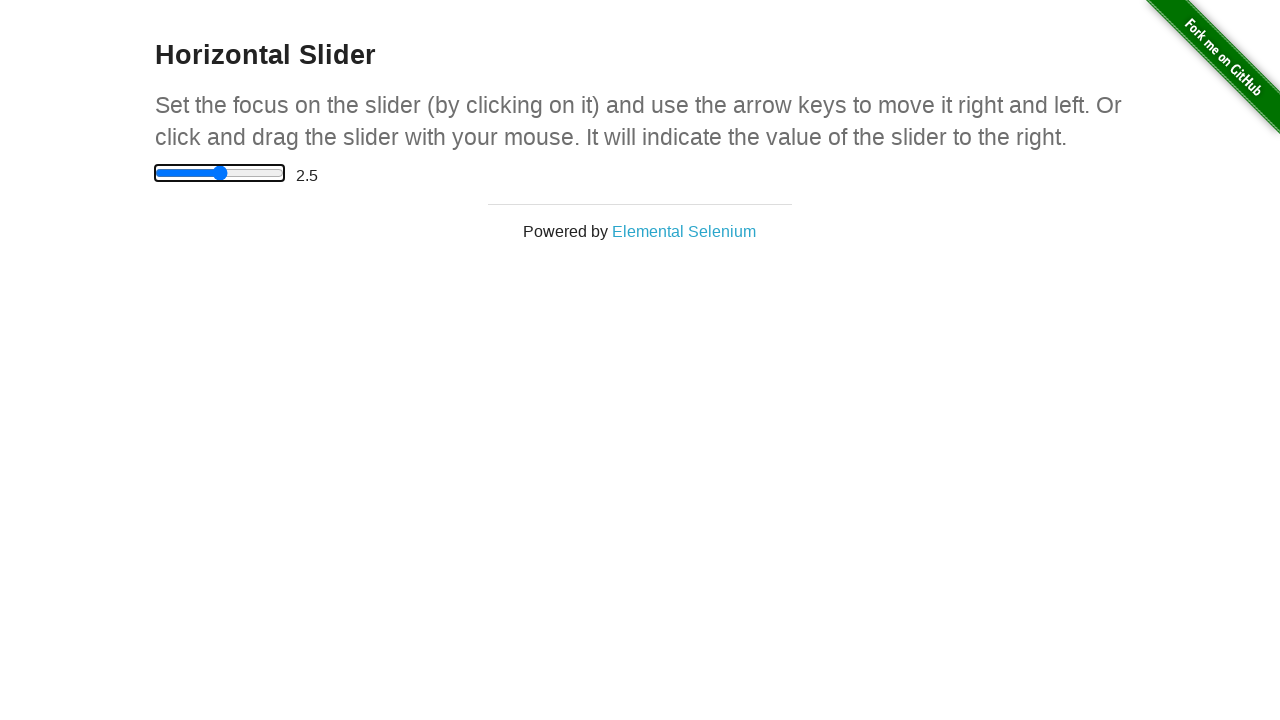

Verified slider value is 2.5
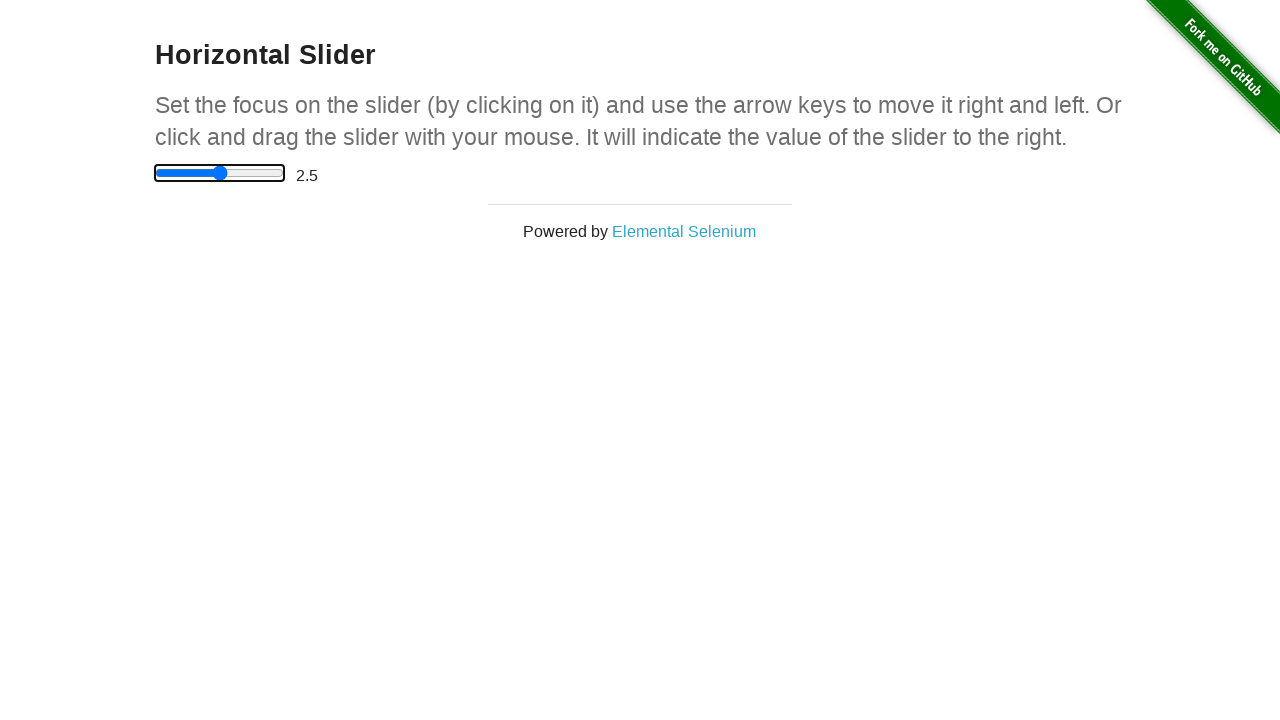

Pressed ArrowRight key (iteration 6) on xpath=//html/body/div[2]/div/div/div/input
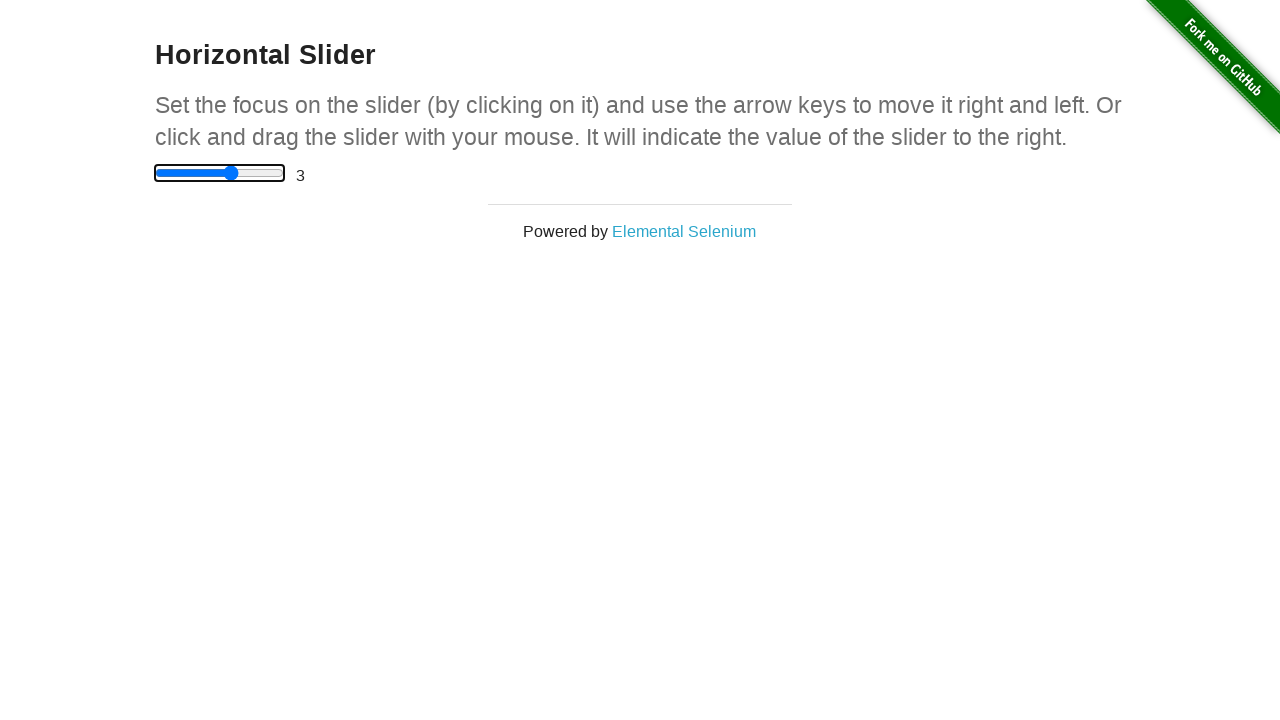

Waited 100ms for UI update
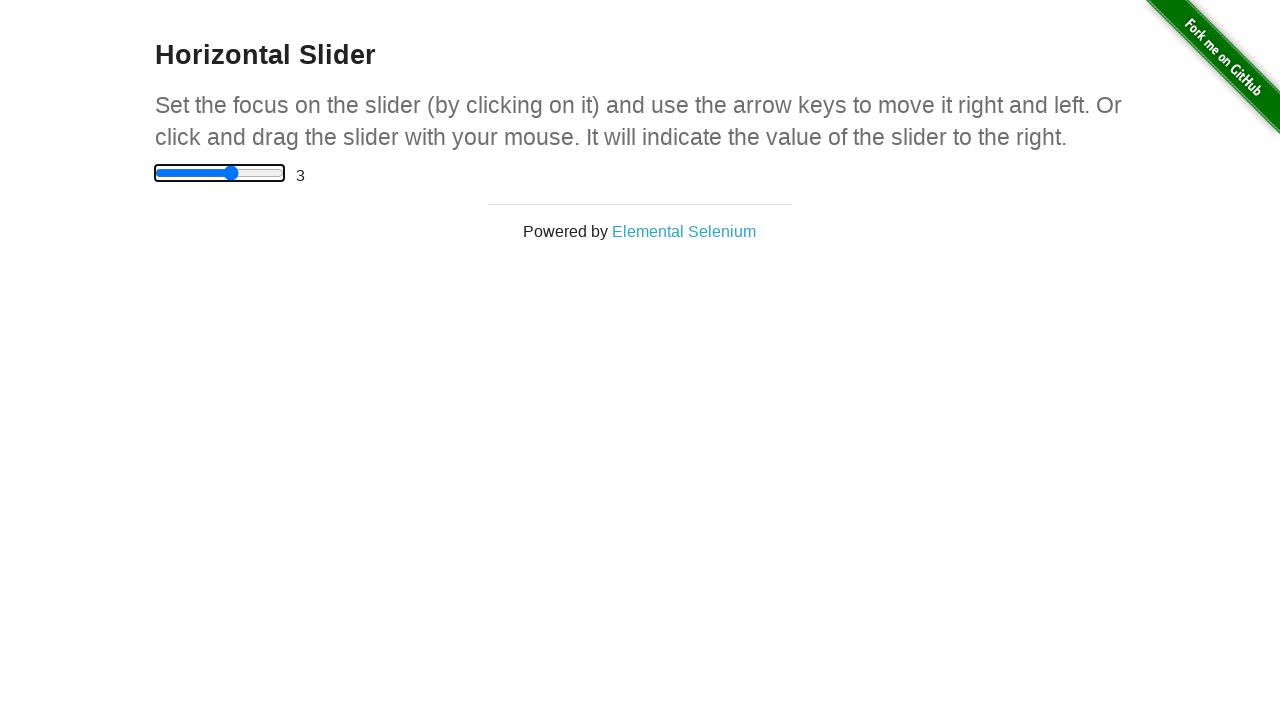

Verified slider value is 3.0
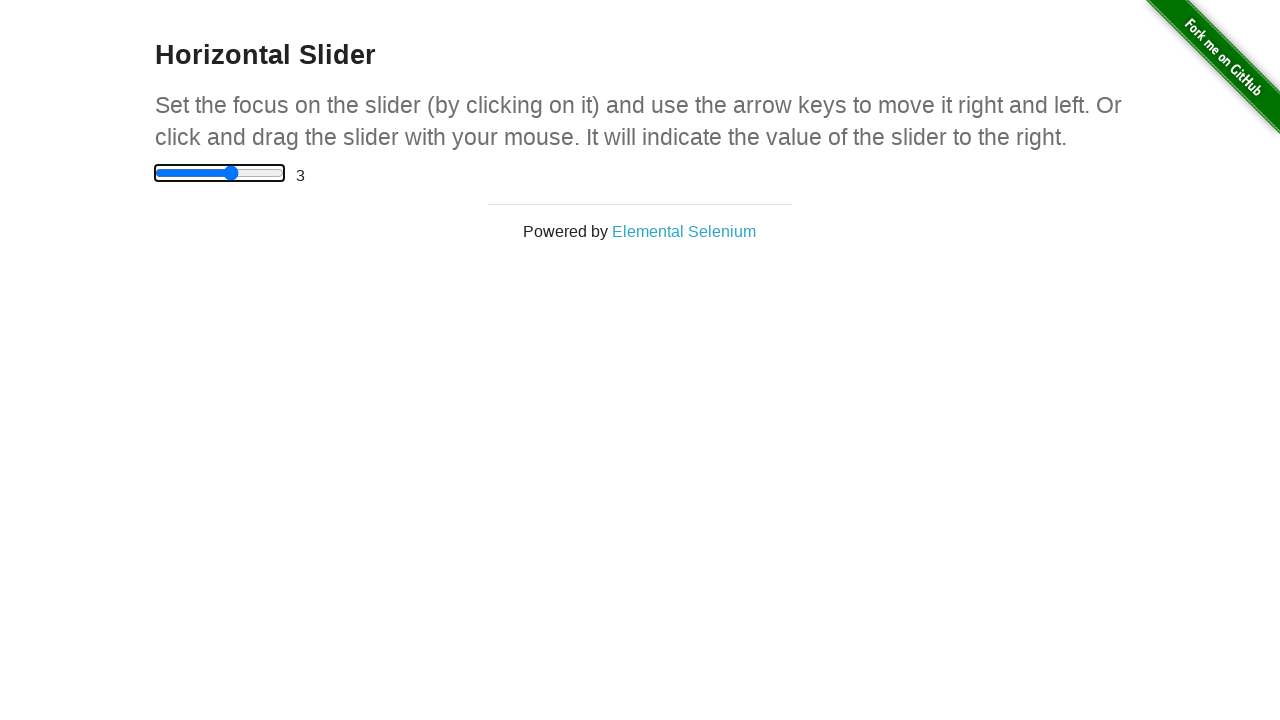

Pressed ArrowRight key (iteration 7) on xpath=//html/body/div[2]/div/div/div/input
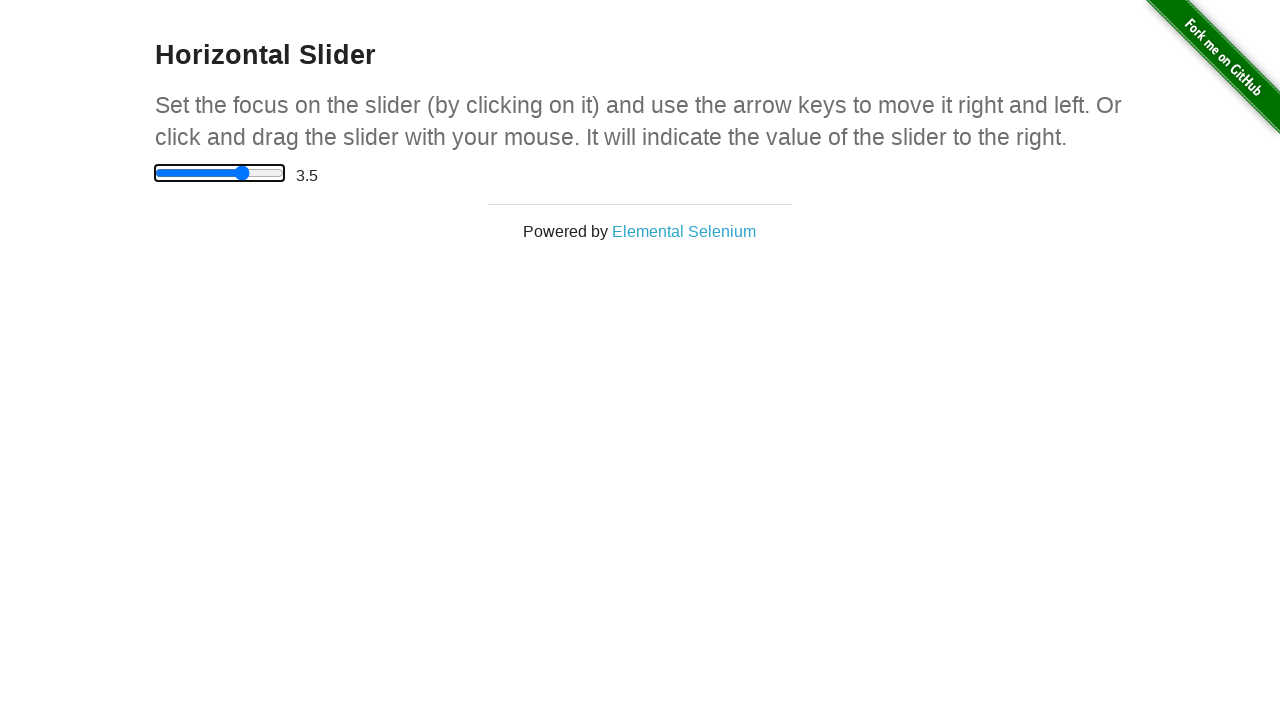

Waited 100ms for UI update
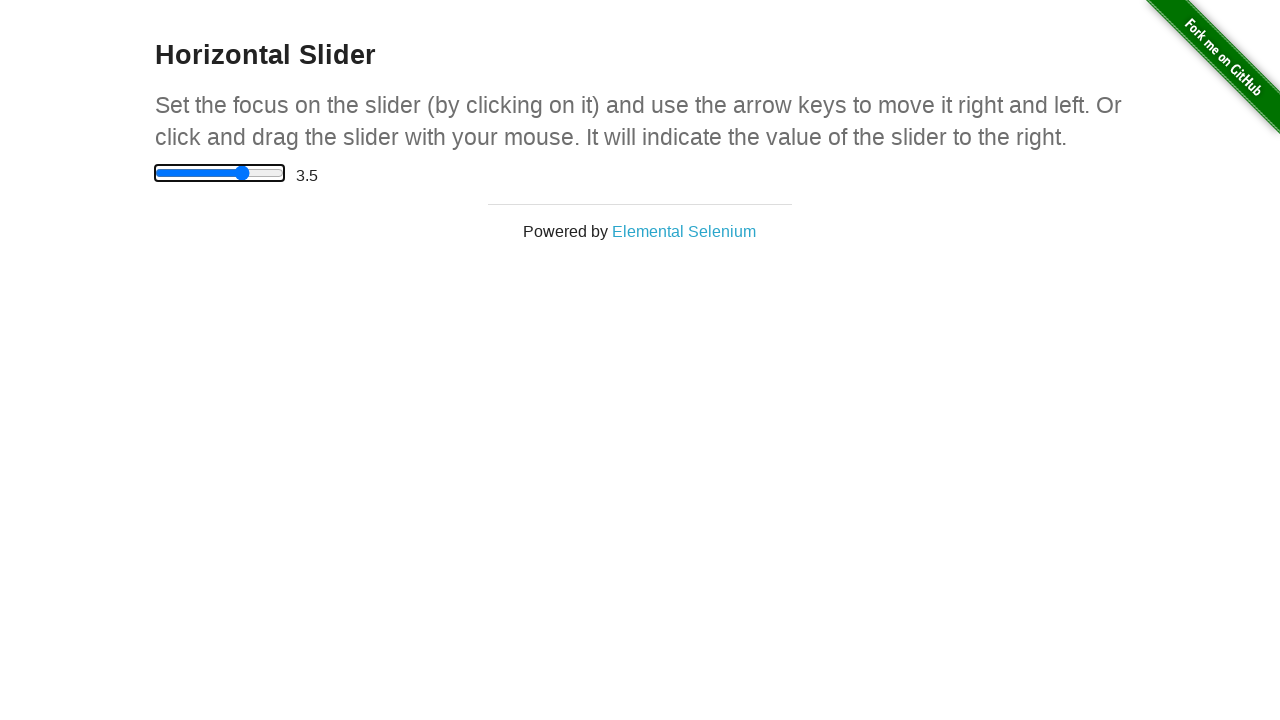

Verified slider value is 3.5
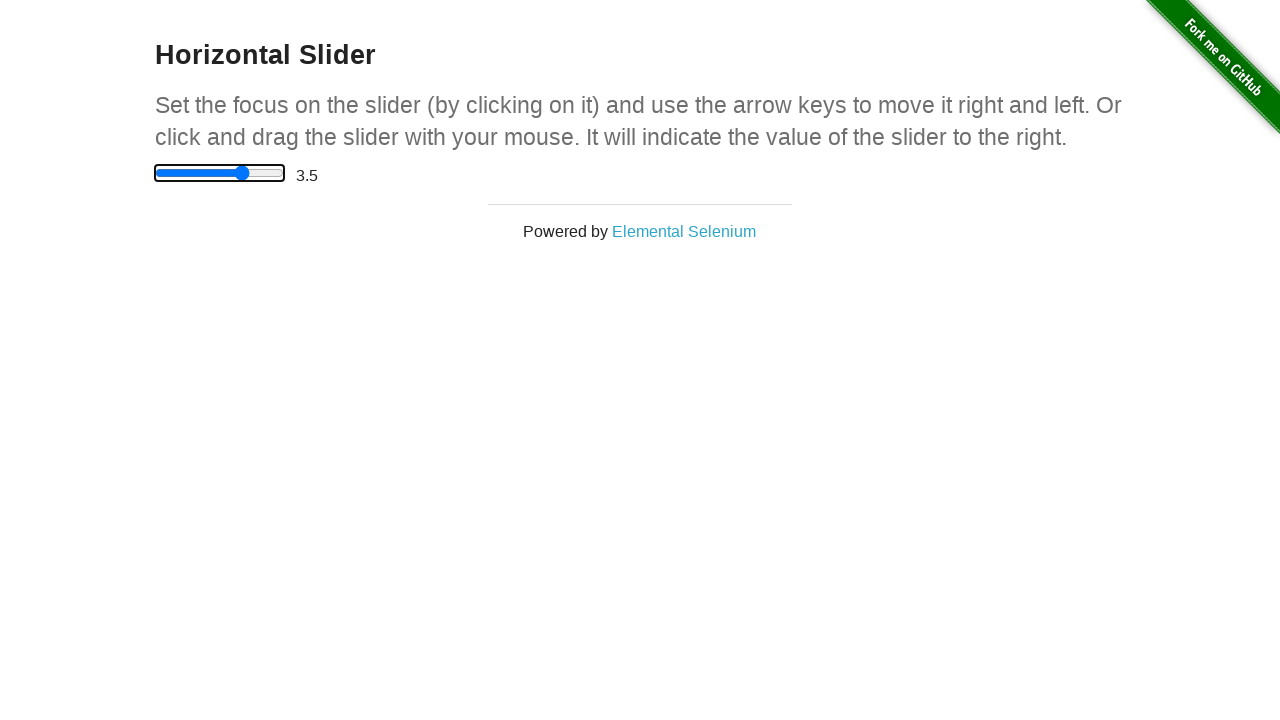

Pressed ArrowRight key (iteration 8) on xpath=//html/body/div[2]/div/div/div/input
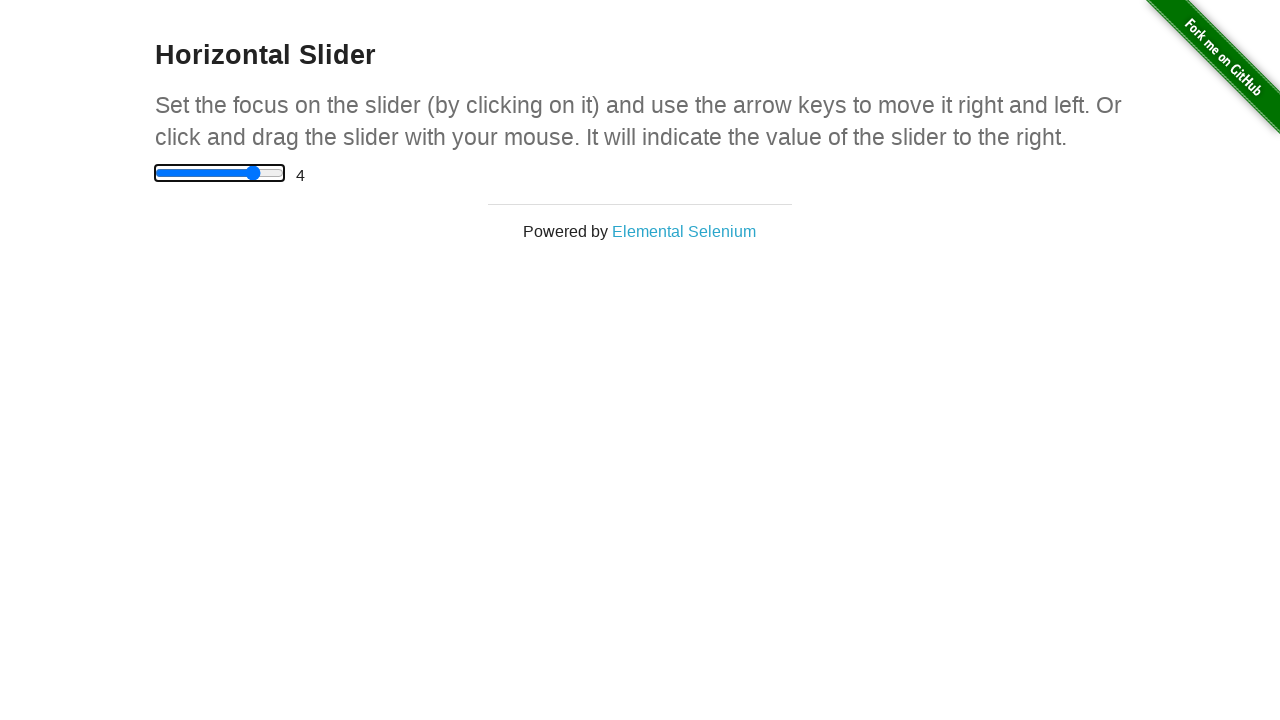

Waited 100ms for UI update
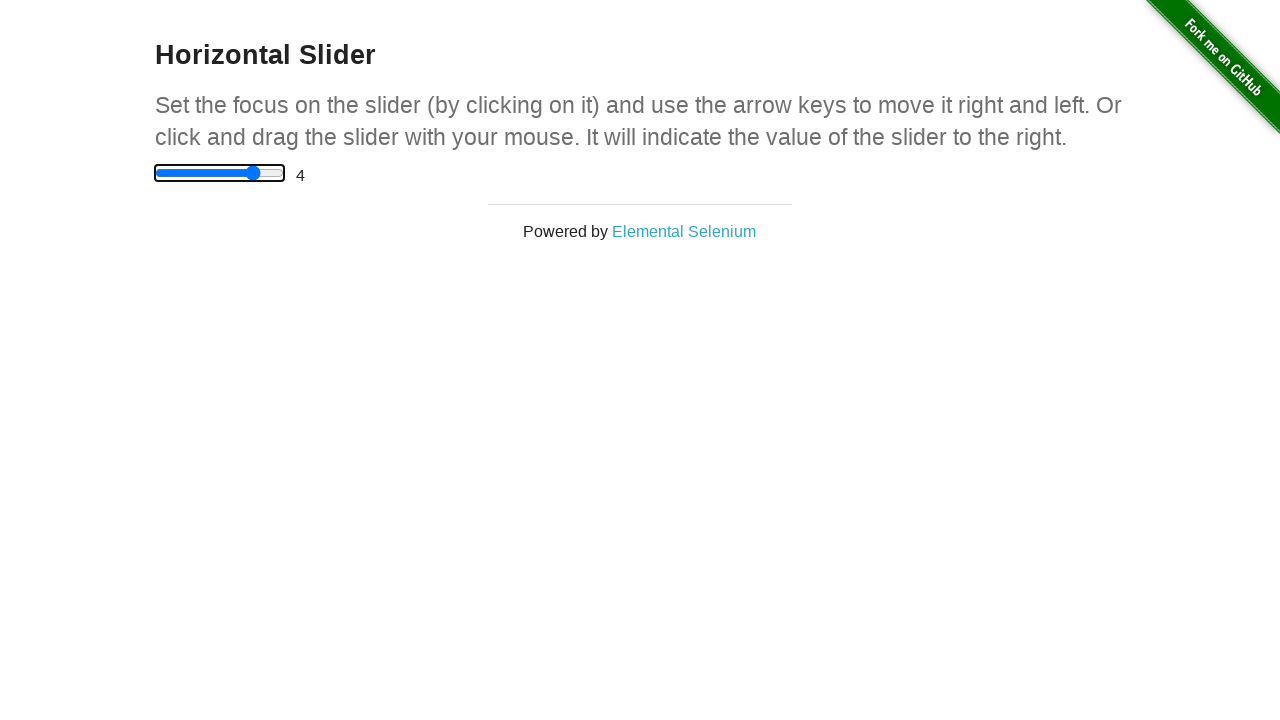

Verified slider value is 4.0
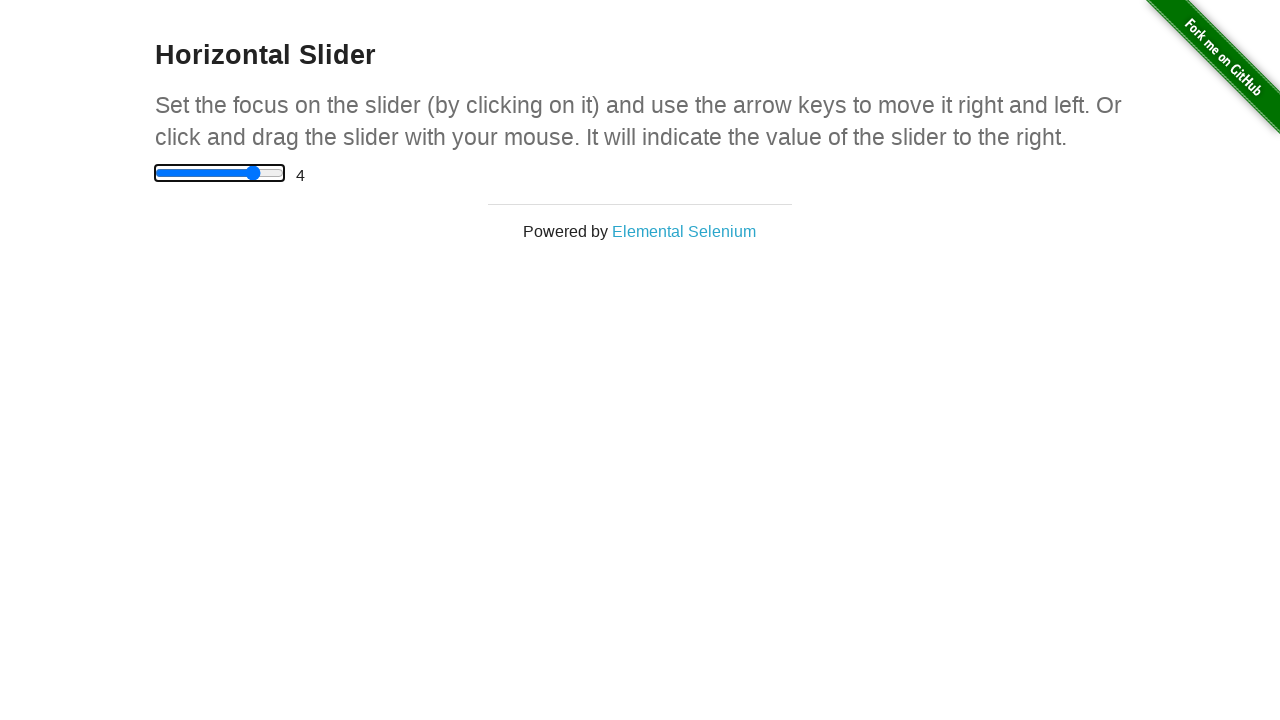

Pressed ArrowRight key (iteration 9) on xpath=//html/body/div[2]/div/div/div/input
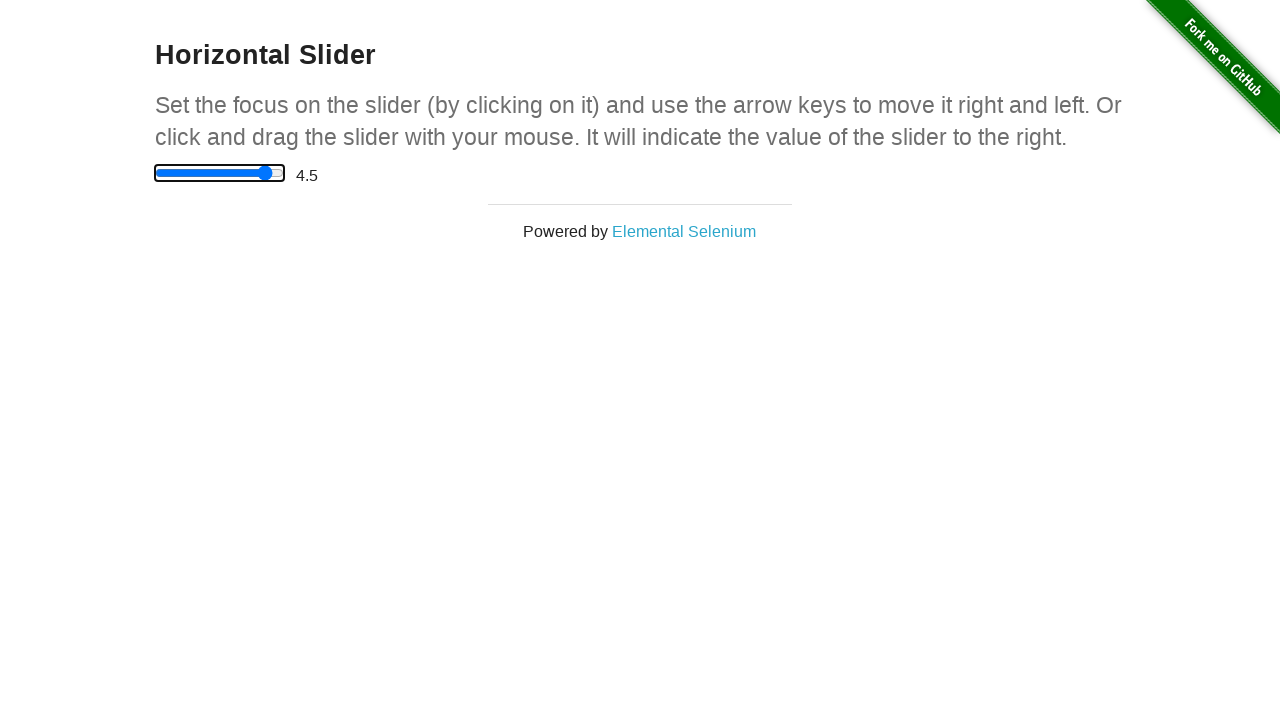

Waited 100ms for UI update
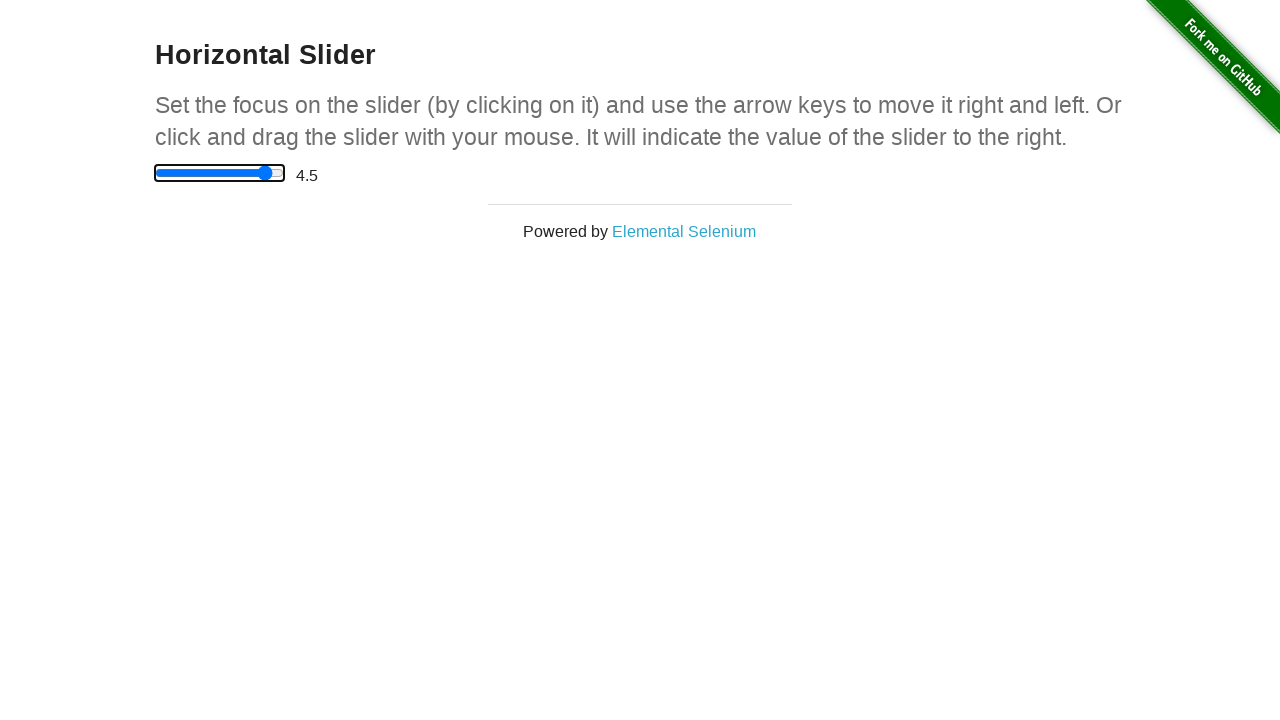

Verified slider value is 4.5
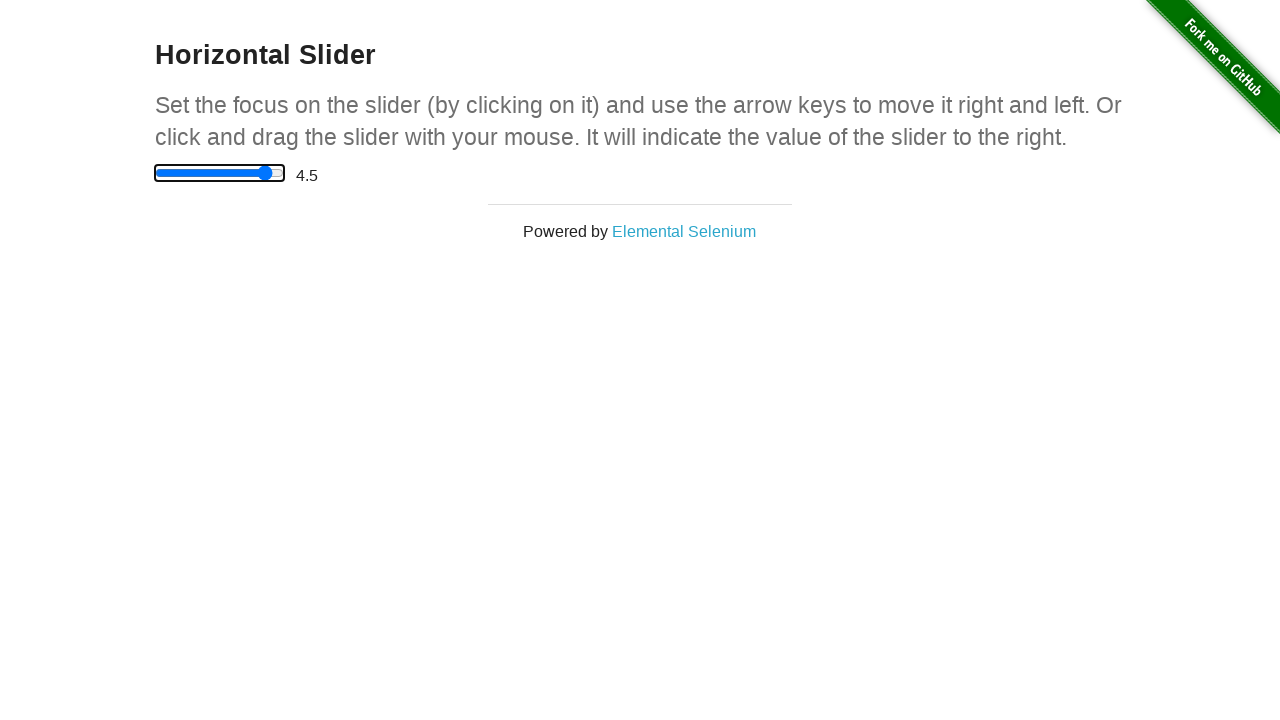

Pressed ArrowRight key (iteration 10) on xpath=//html/body/div[2]/div/div/div/input
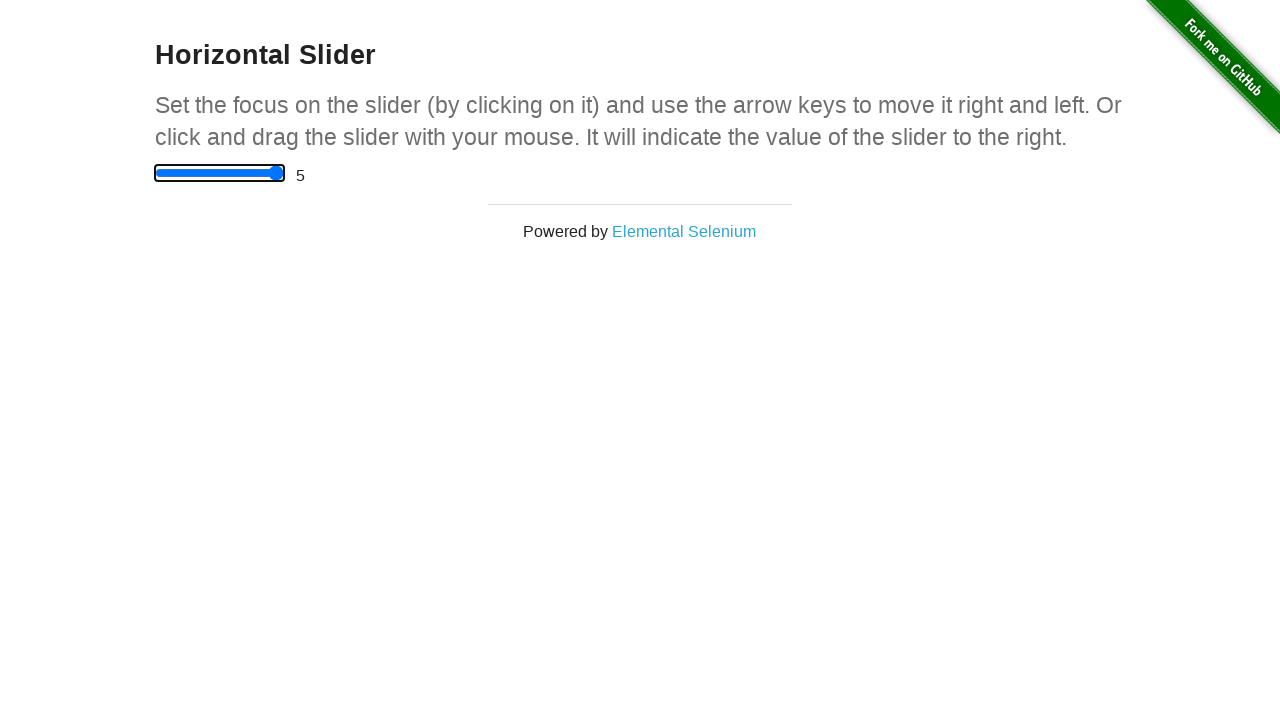

Waited 100ms for UI update
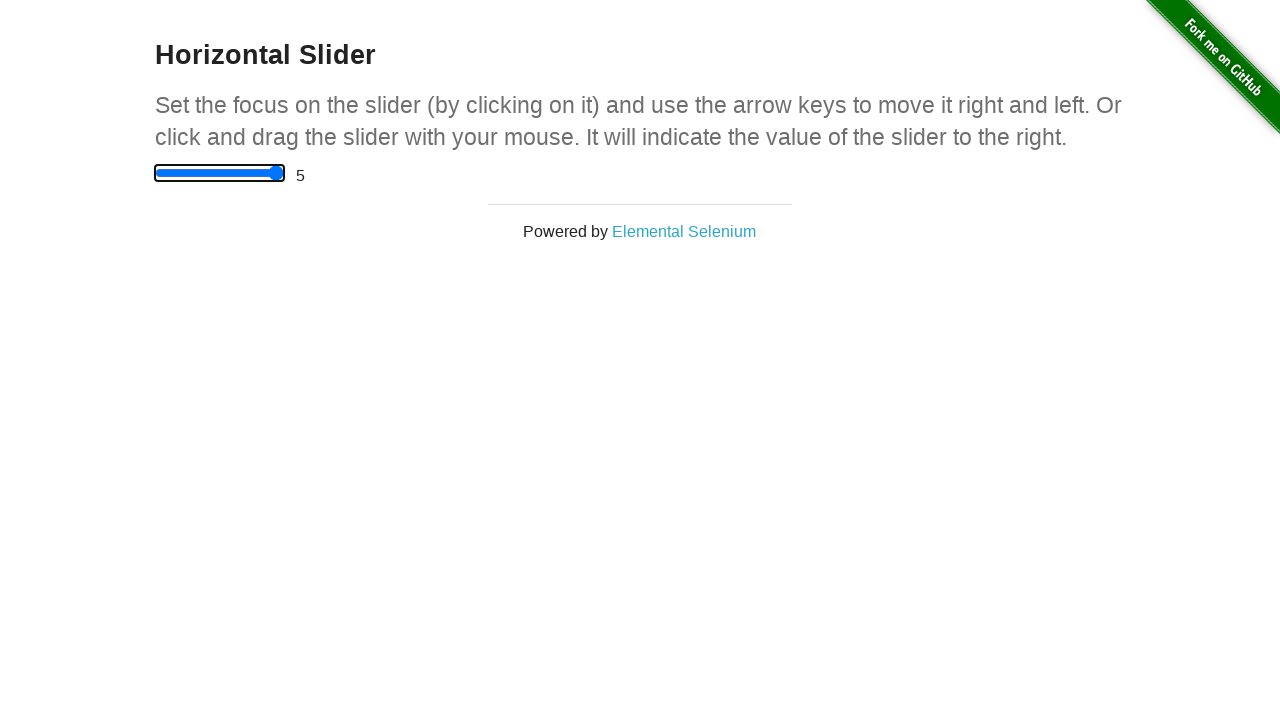

Verified slider value is 5.0
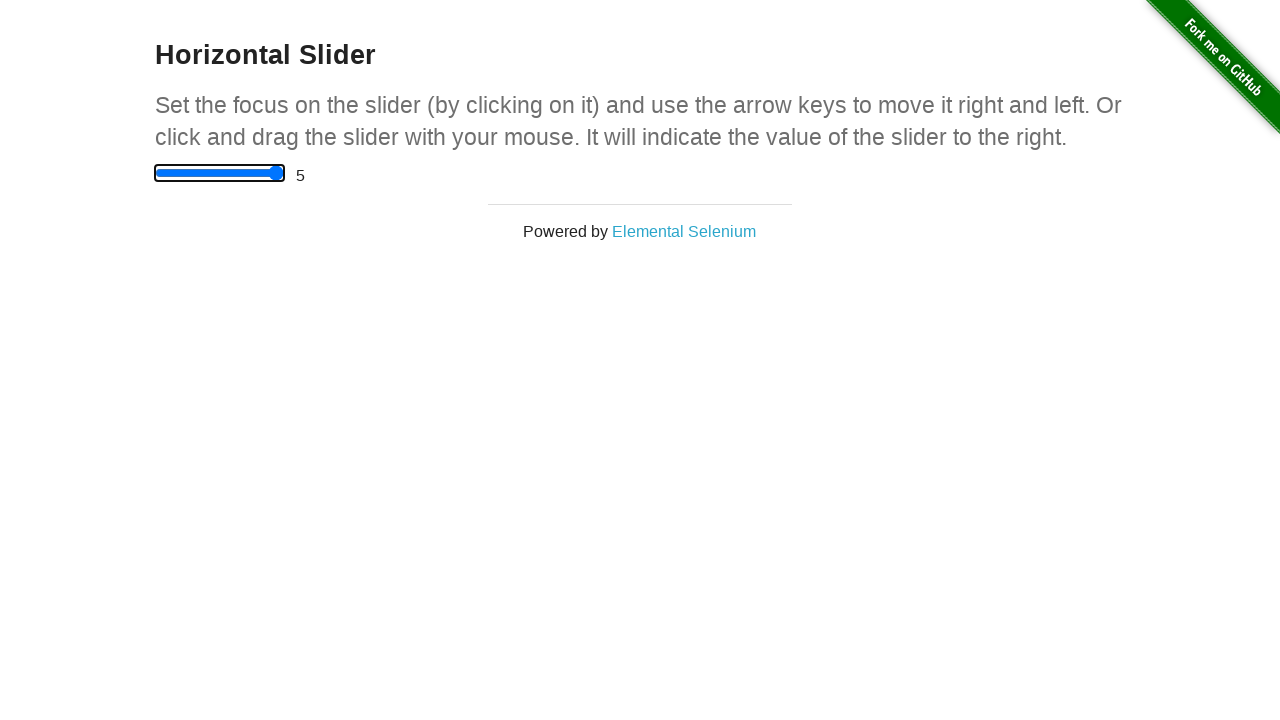

Verified slider value is 5.0 before moving left (iteration 1)
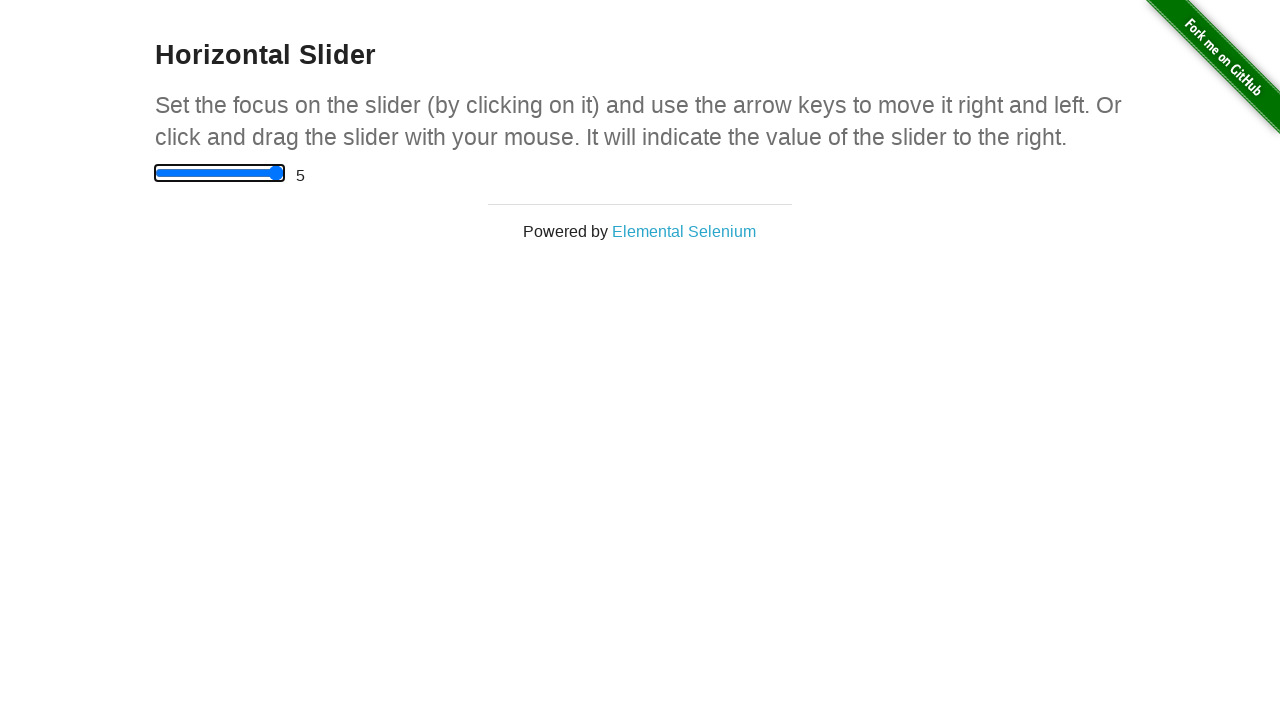

Pressed ArrowLeft key (iteration 1) on xpath=//html/body/div[2]/div/div/div/input
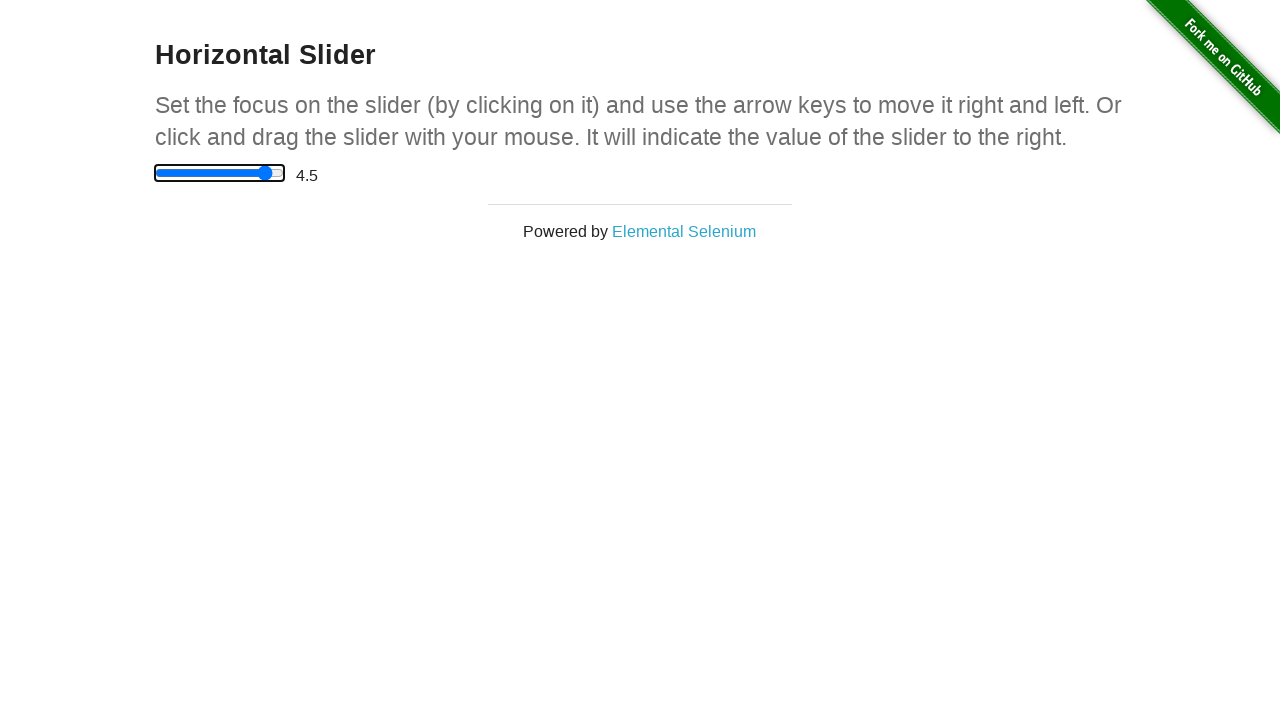

Waited 100ms for UI update
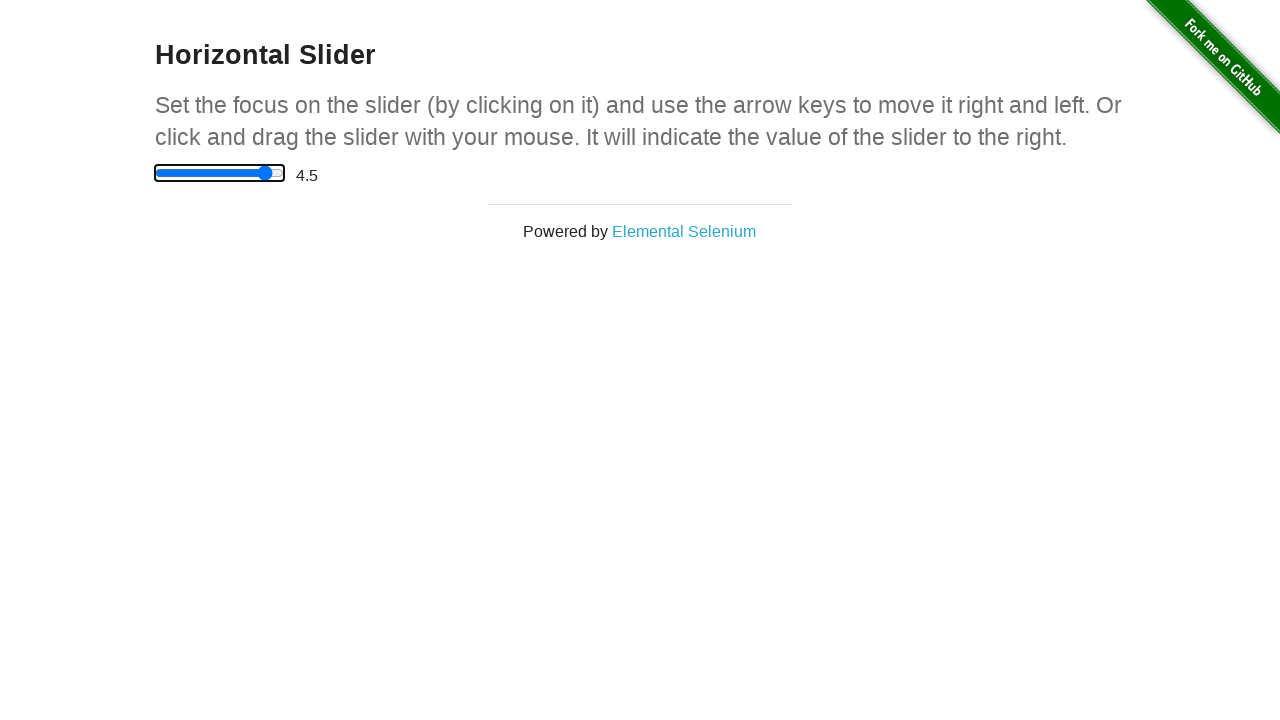

Verified slider value is 4.5 before moving left (iteration 2)
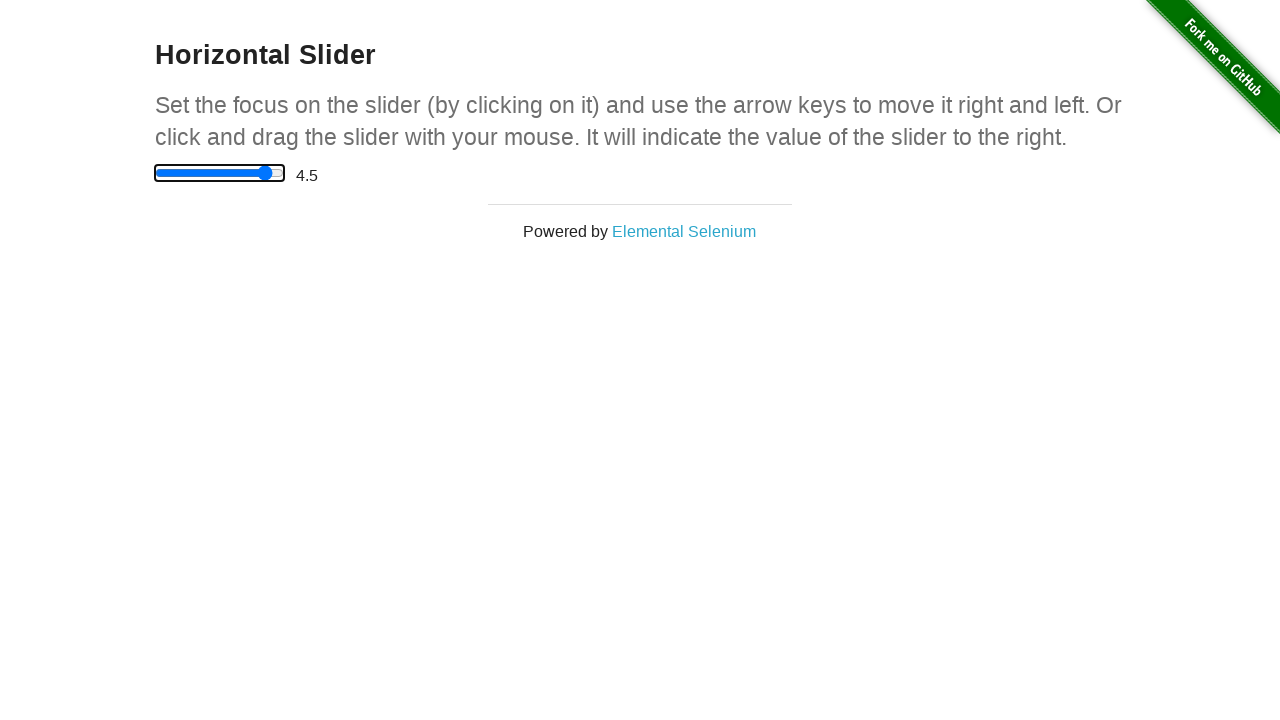

Pressed ArrowLeft key (iteration 2) on xpath=//html/body/div[2]/div/div/div/input
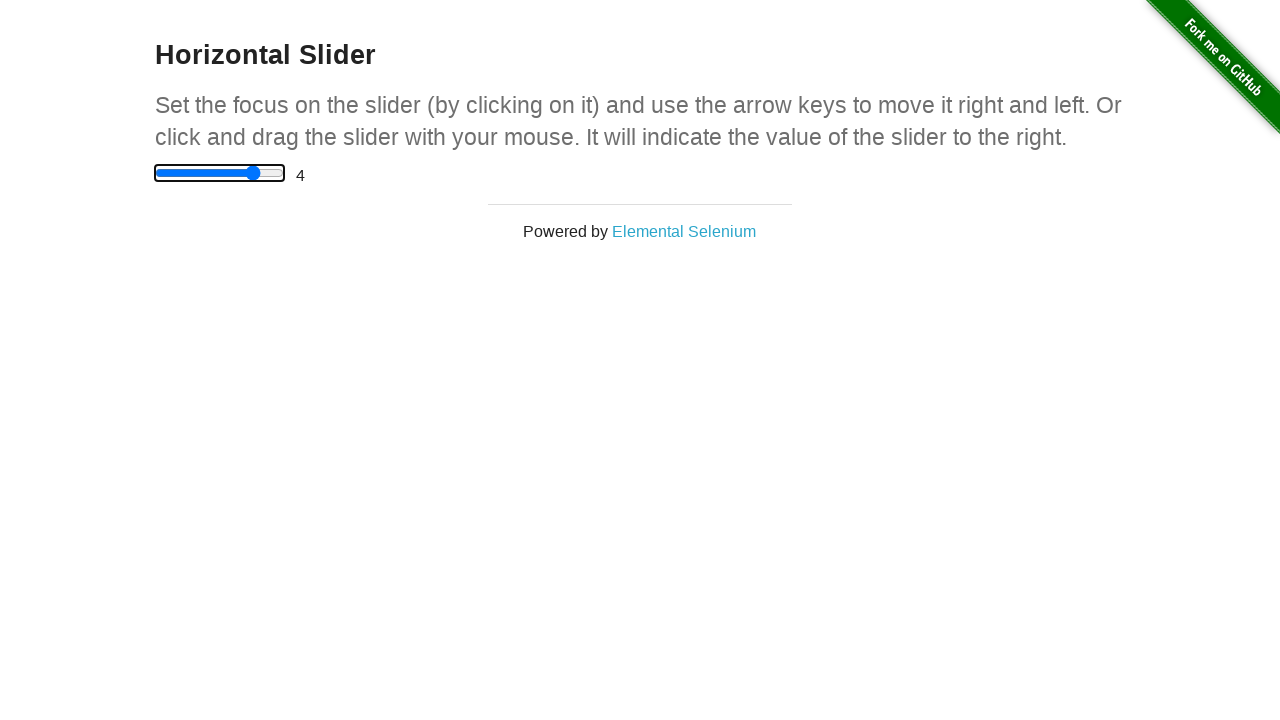

Waited 100ms for UI update
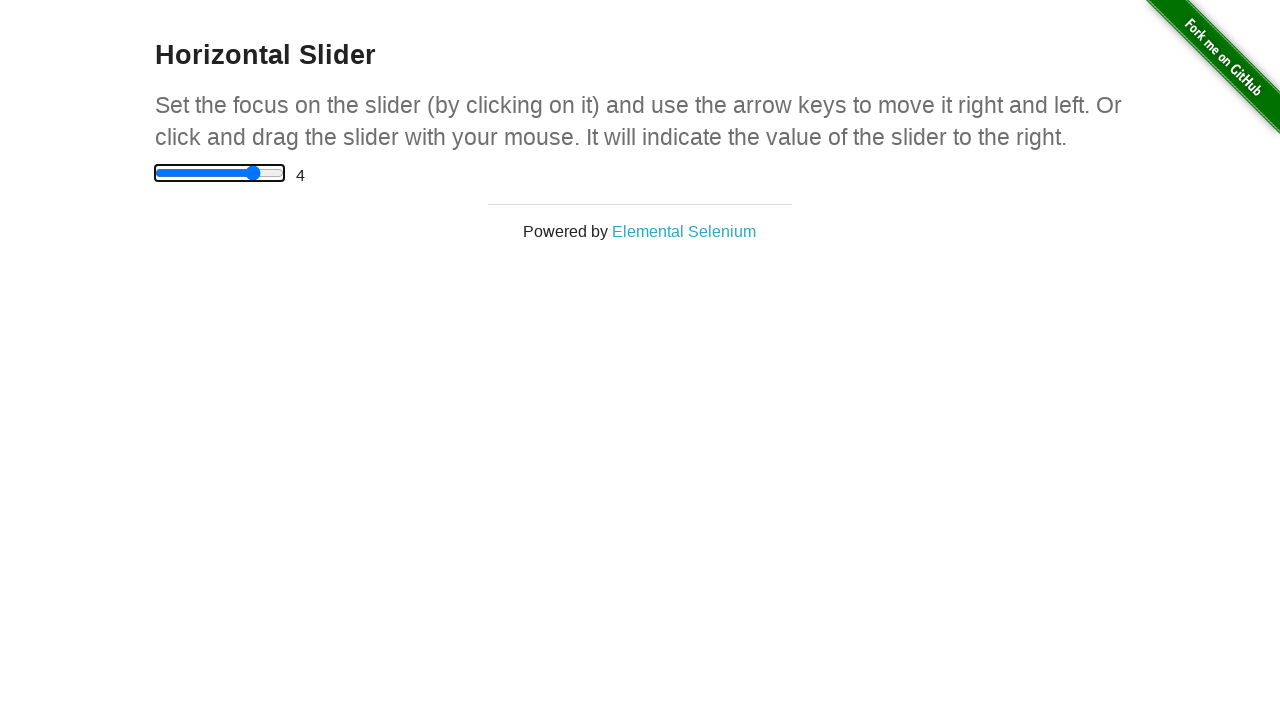

Verified slider value is 4.0 before moving left (iteration 3)
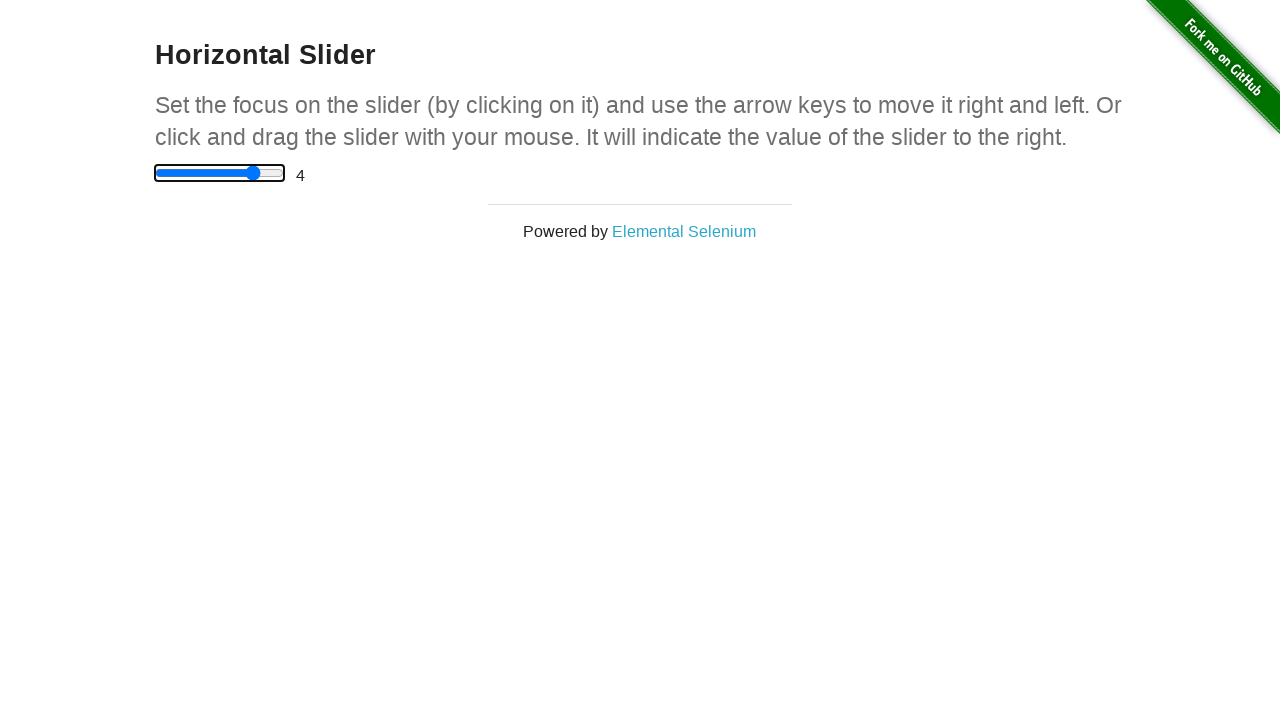

Pressed ArrowLeft key (iteration 3) on xpath=//html/body/div[2]/div/div/div/input
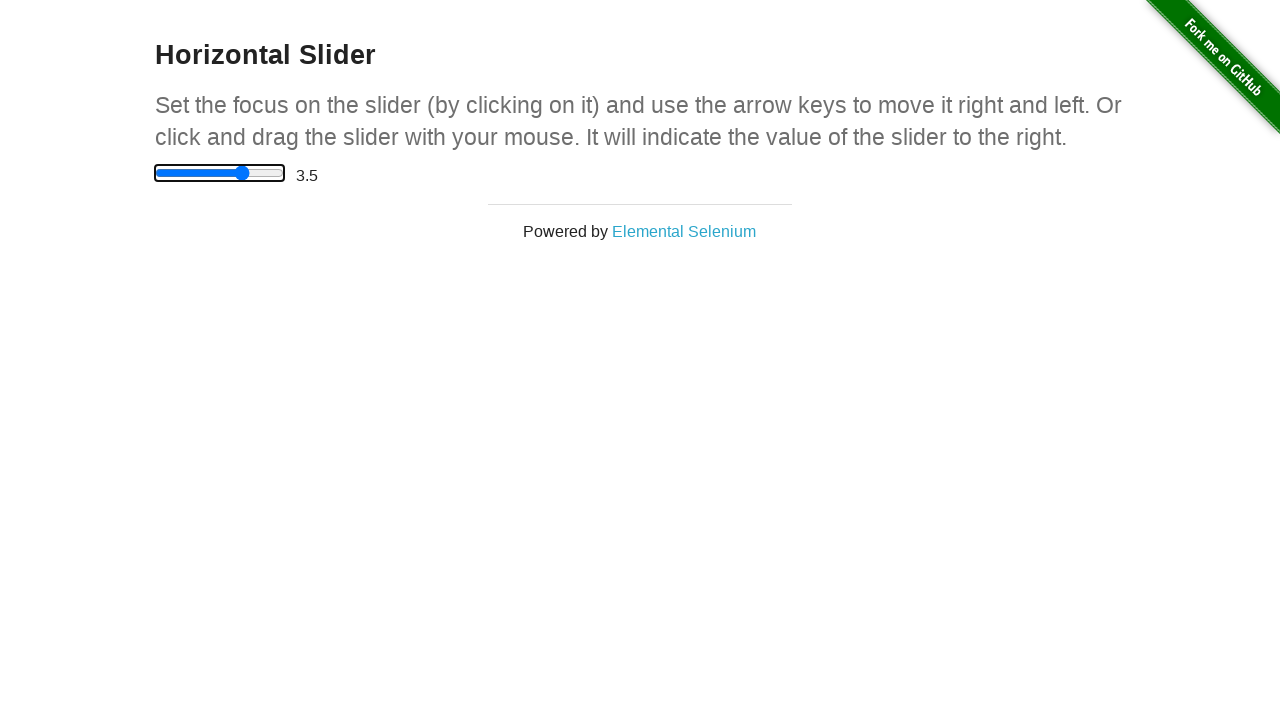

Waited 100ms for UI update
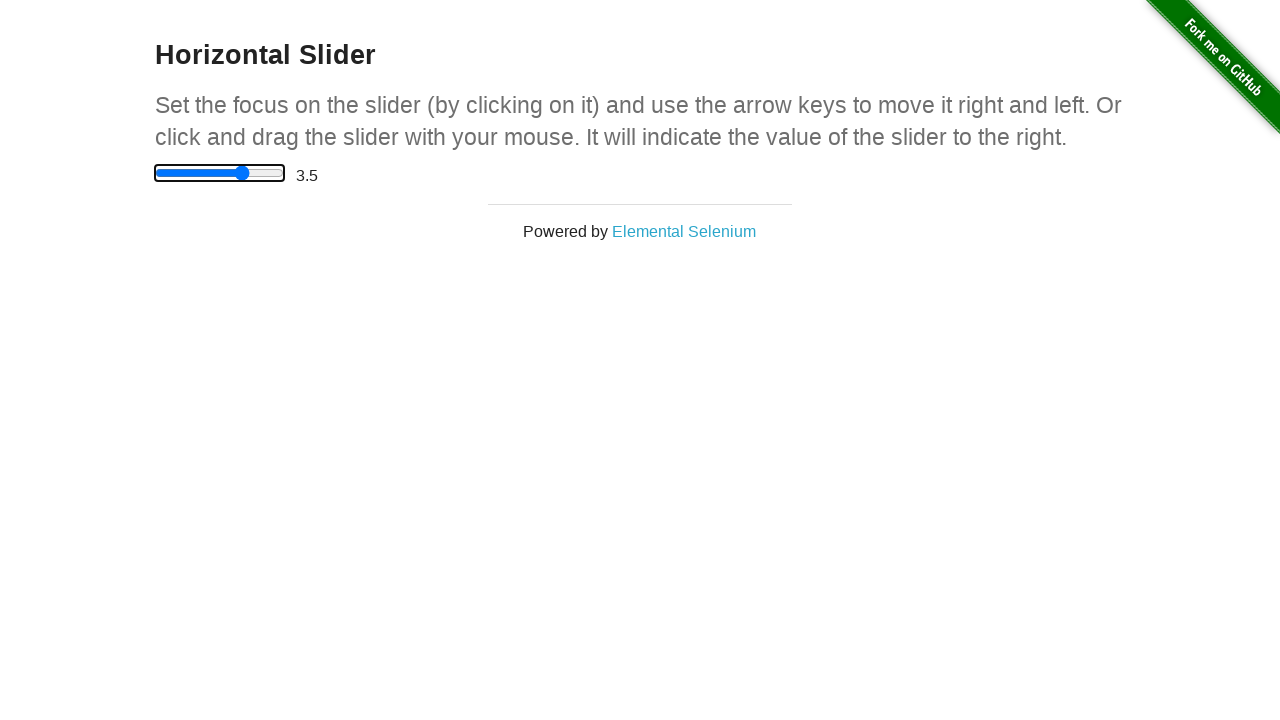

Verified slider value is 3.5 before moving left (iteration 4)
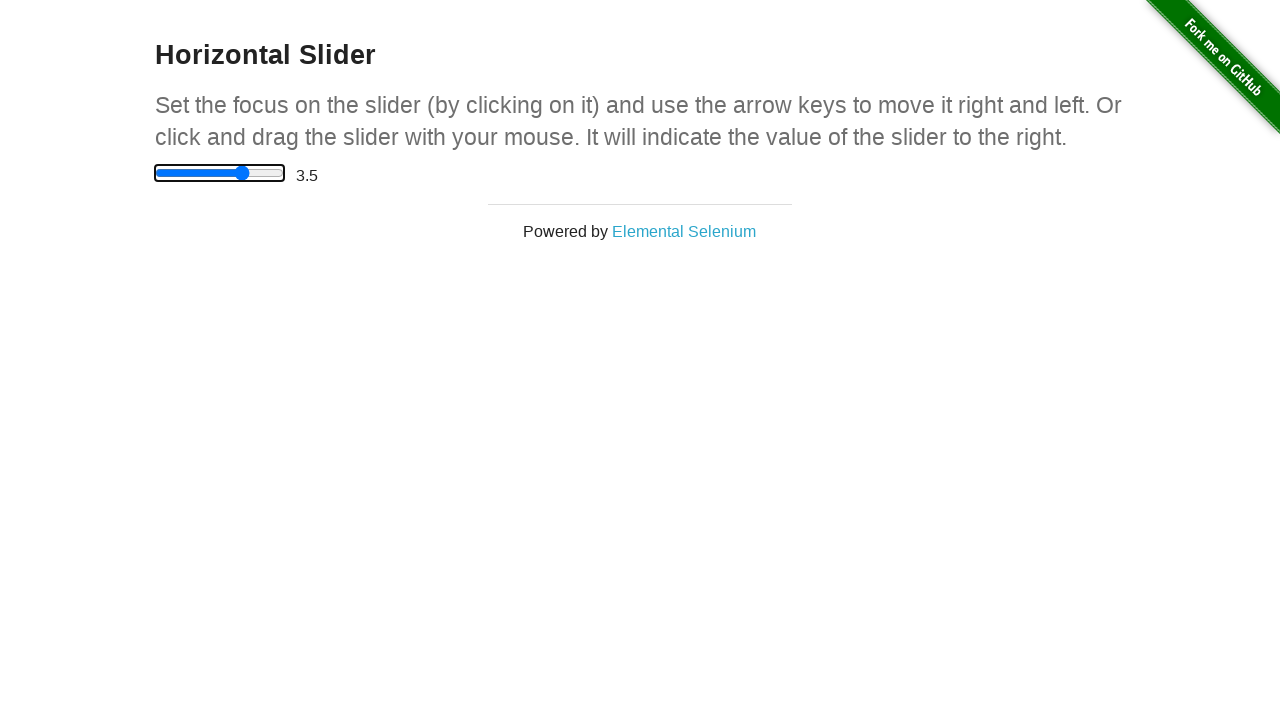

Pressed ArrowLeft key (iteration 4) on xpath=//html/body/div[2]/div/div/div/input
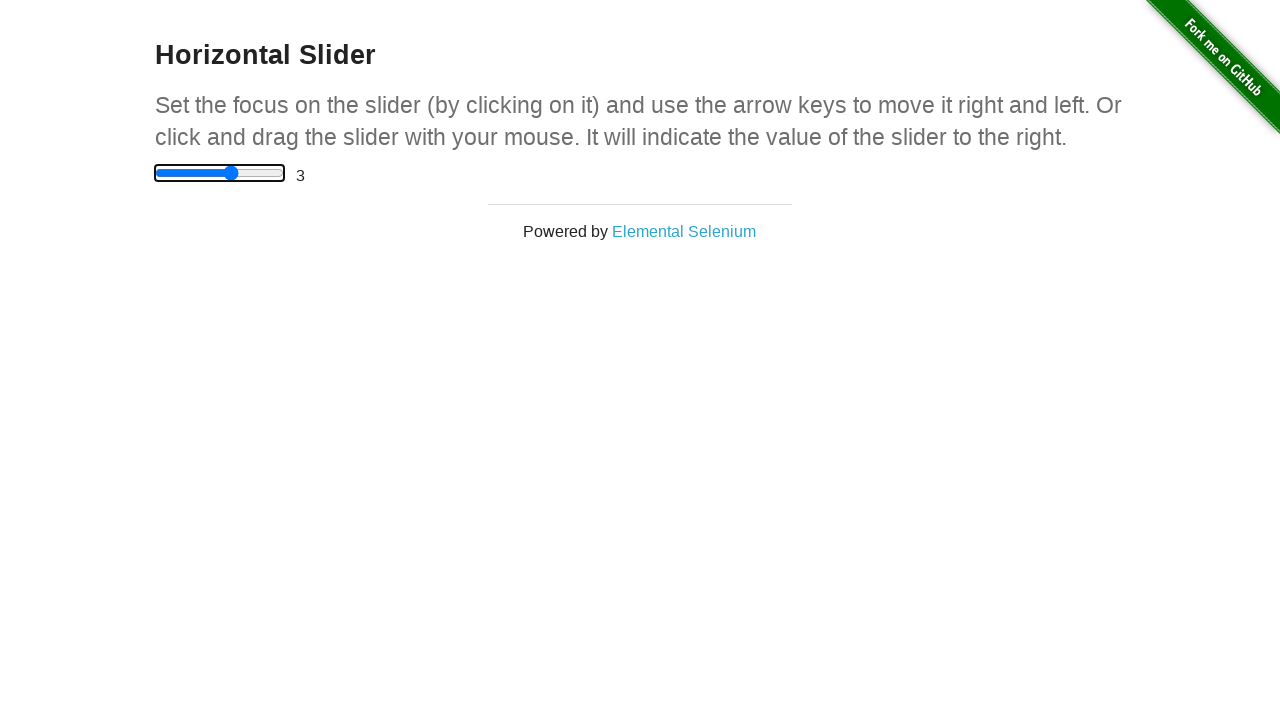

Waited 100ms for UI update
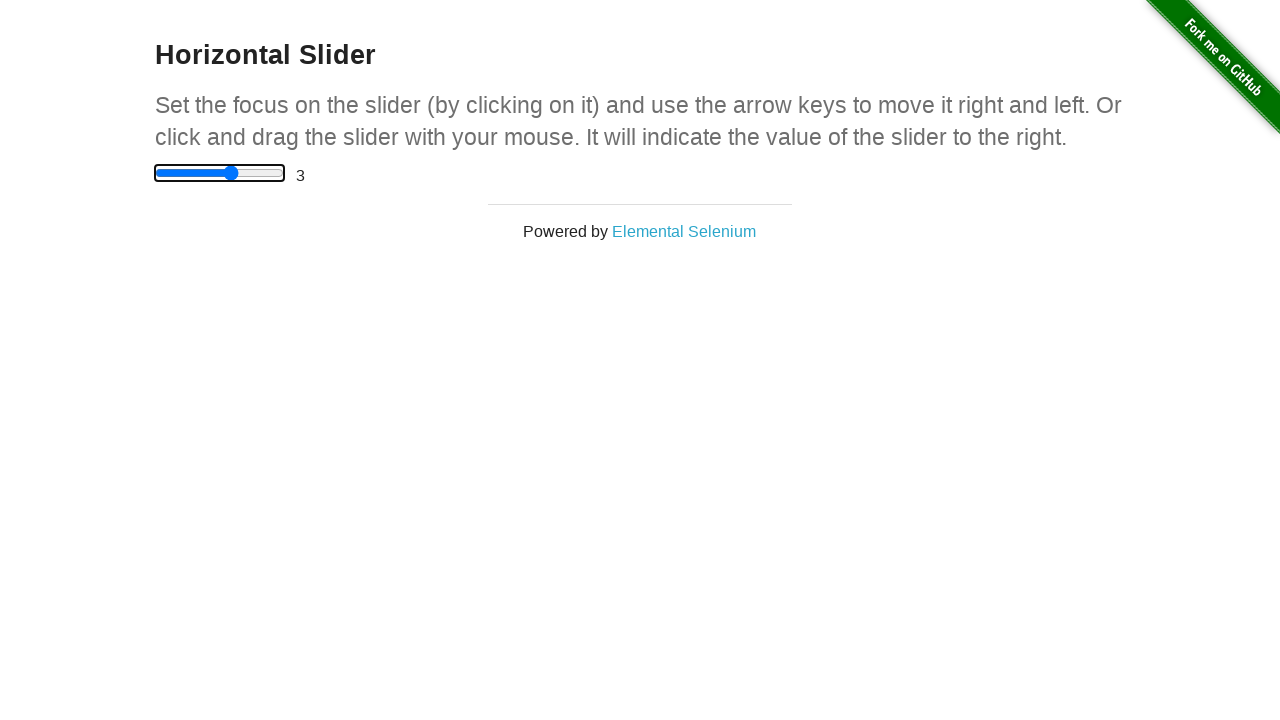

Verified slider value is 3.0 before moving left (iteration 5)
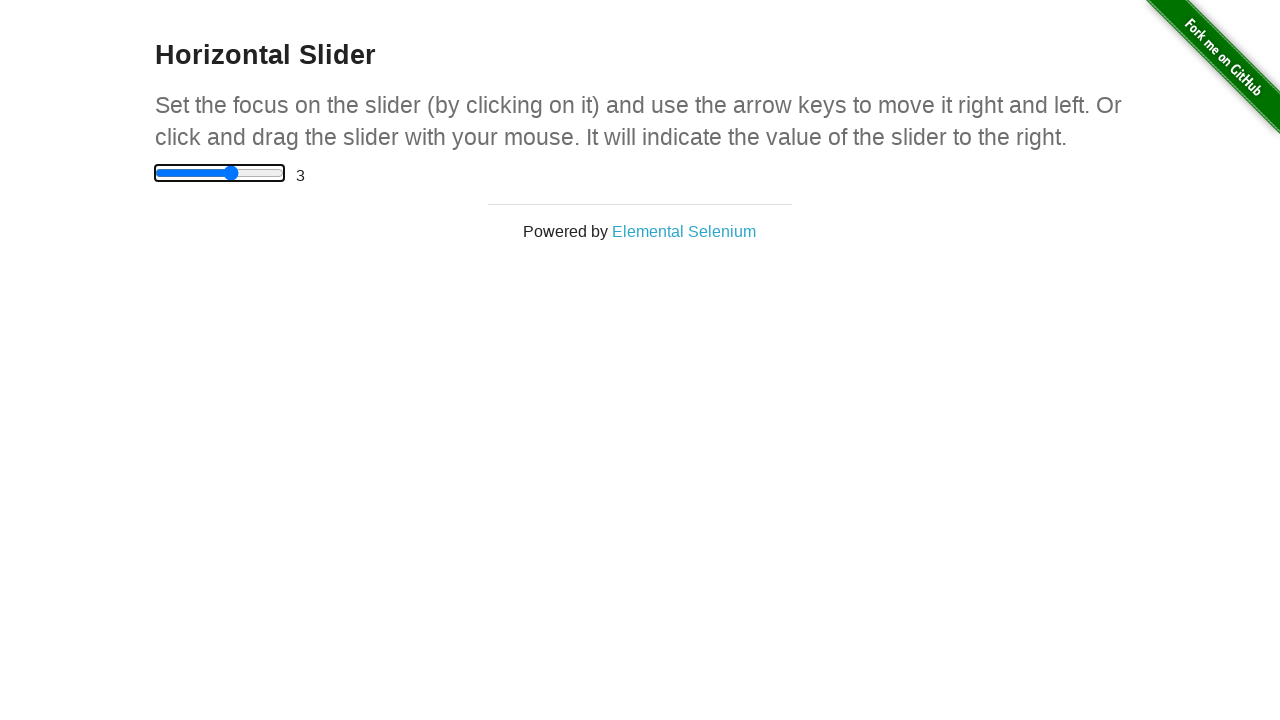

Pressed ArrowLeft key (iteration 5) on xpath=//html/body/div[2]/div/div/div/input
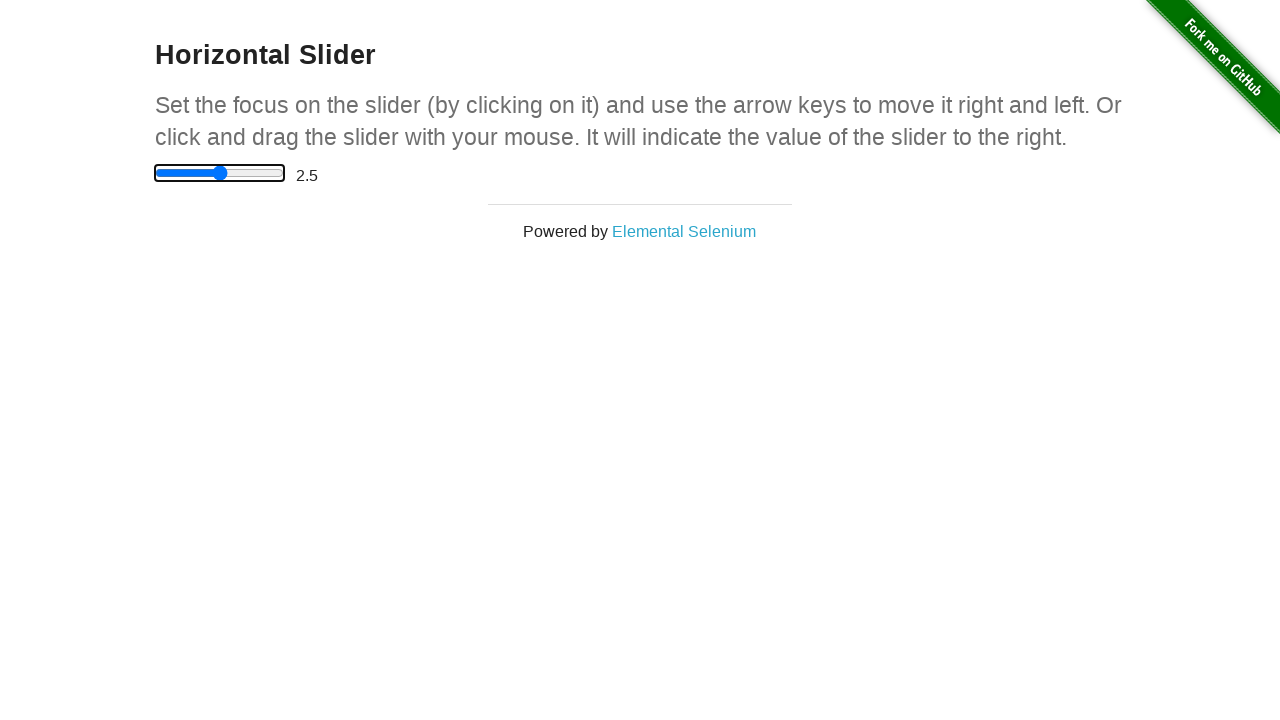

Waited 100ms for UI update
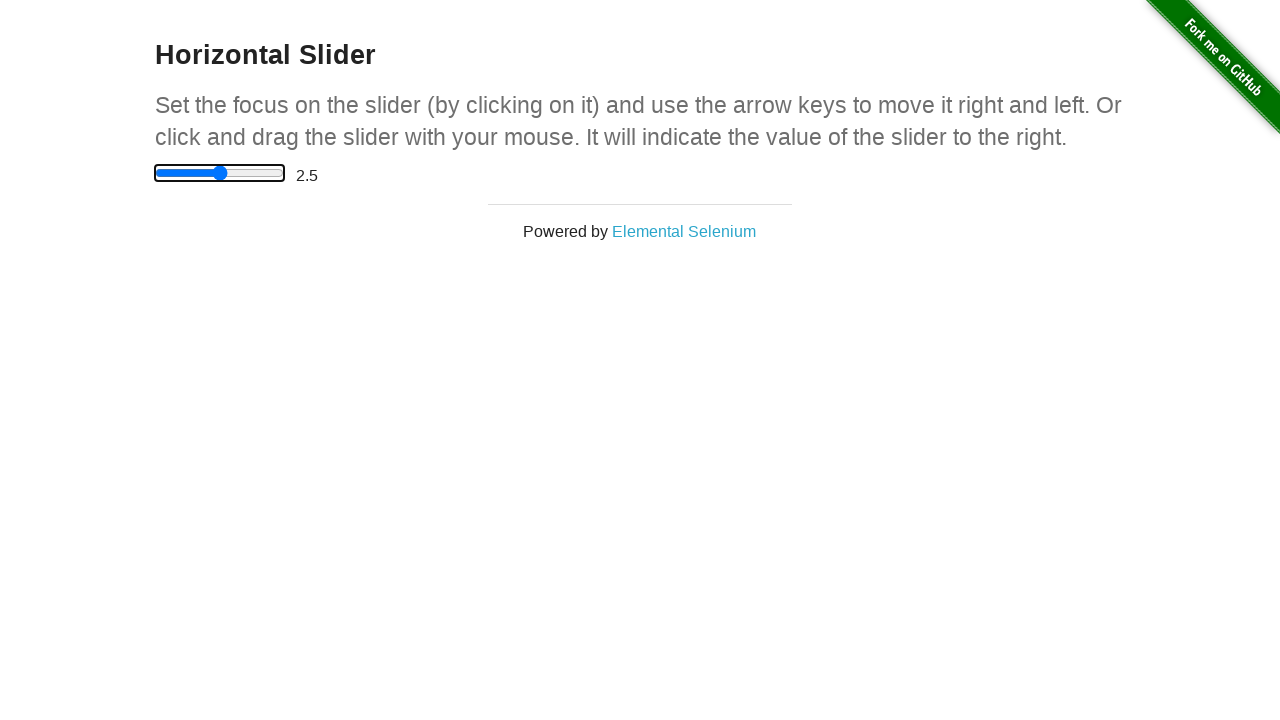

Verified slider value is 2.5 before moving left (iteration 6)
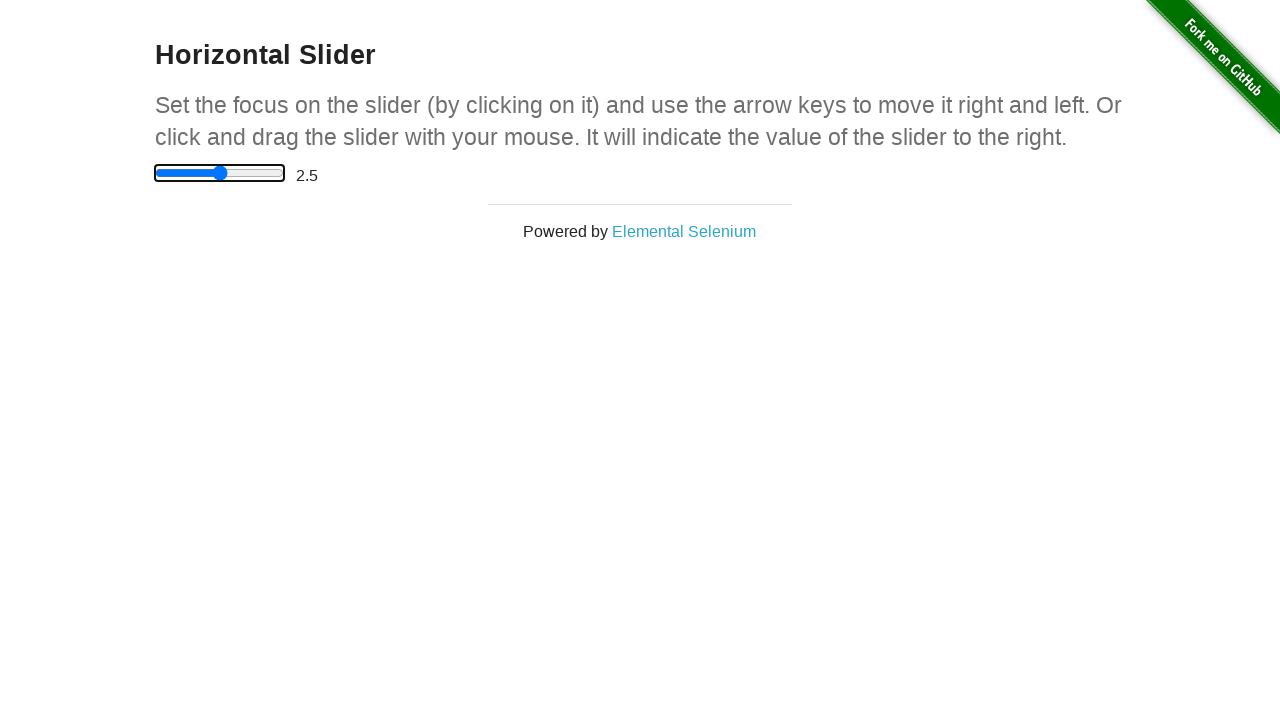

Pressed ArrowLeft key (iteration 6) on xpath=//html/body/div[2]/div/div/div/input
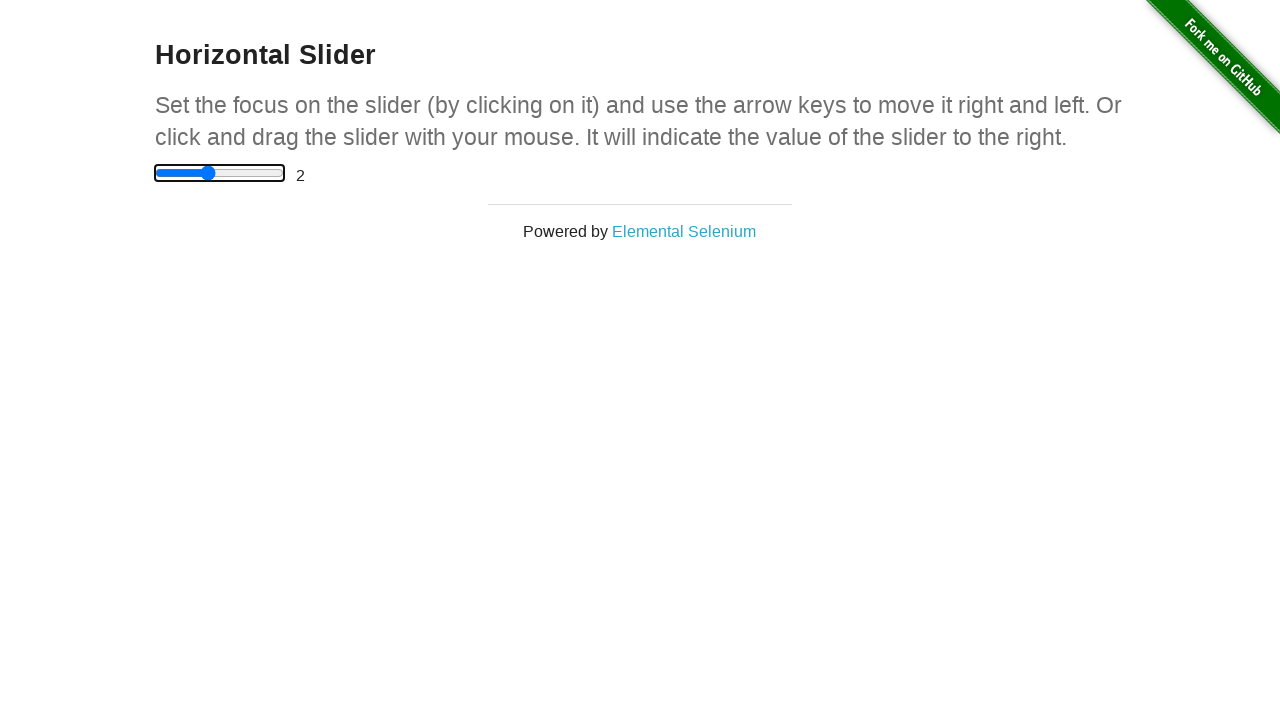

Waited 100ms for UI update
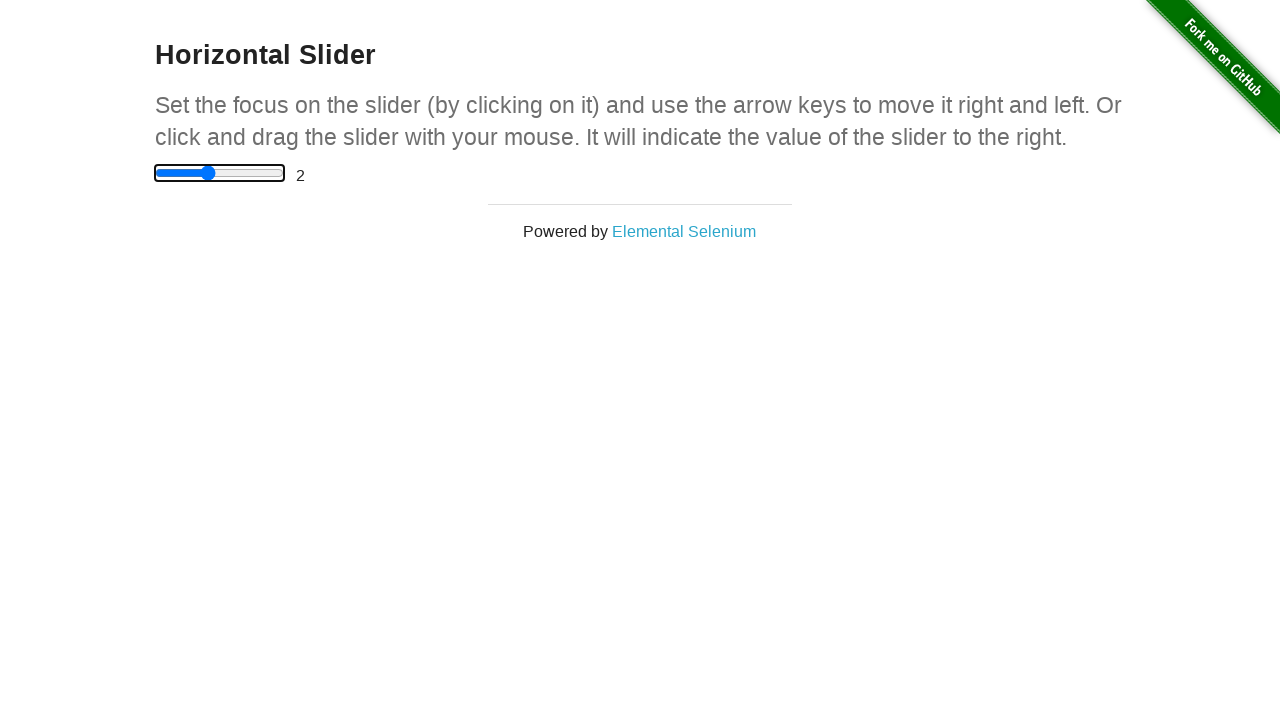

Verified slider value is 2.0 before moving left (iteration 7)
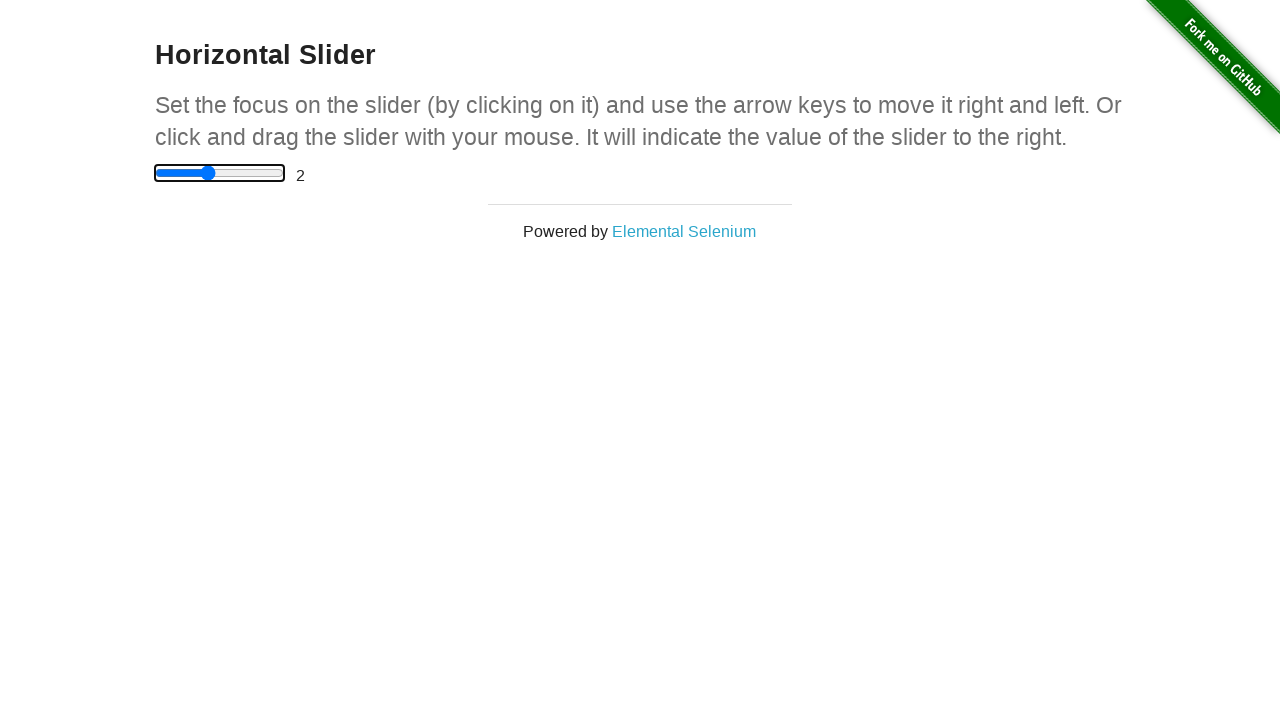

Pressed ArrowLeft key (iteration 7) on xpath=//html/body/div[2]/div/div/div/input
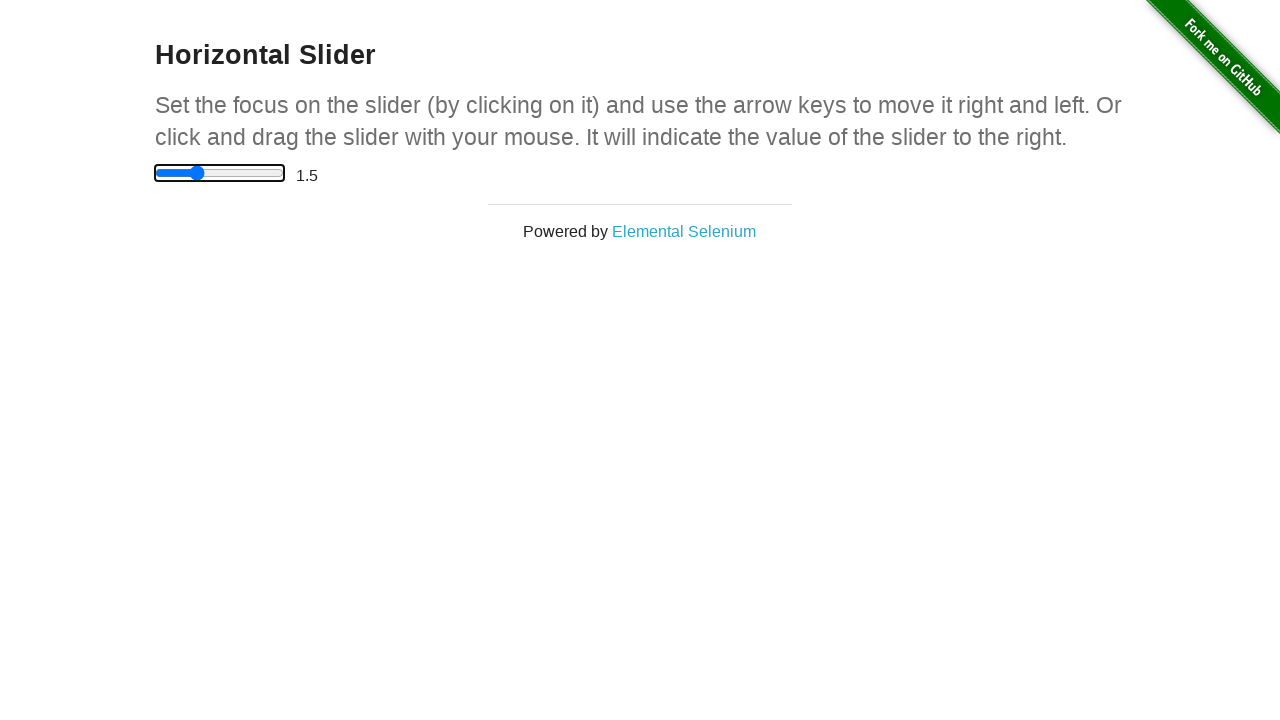

Waited 100ms for UI update
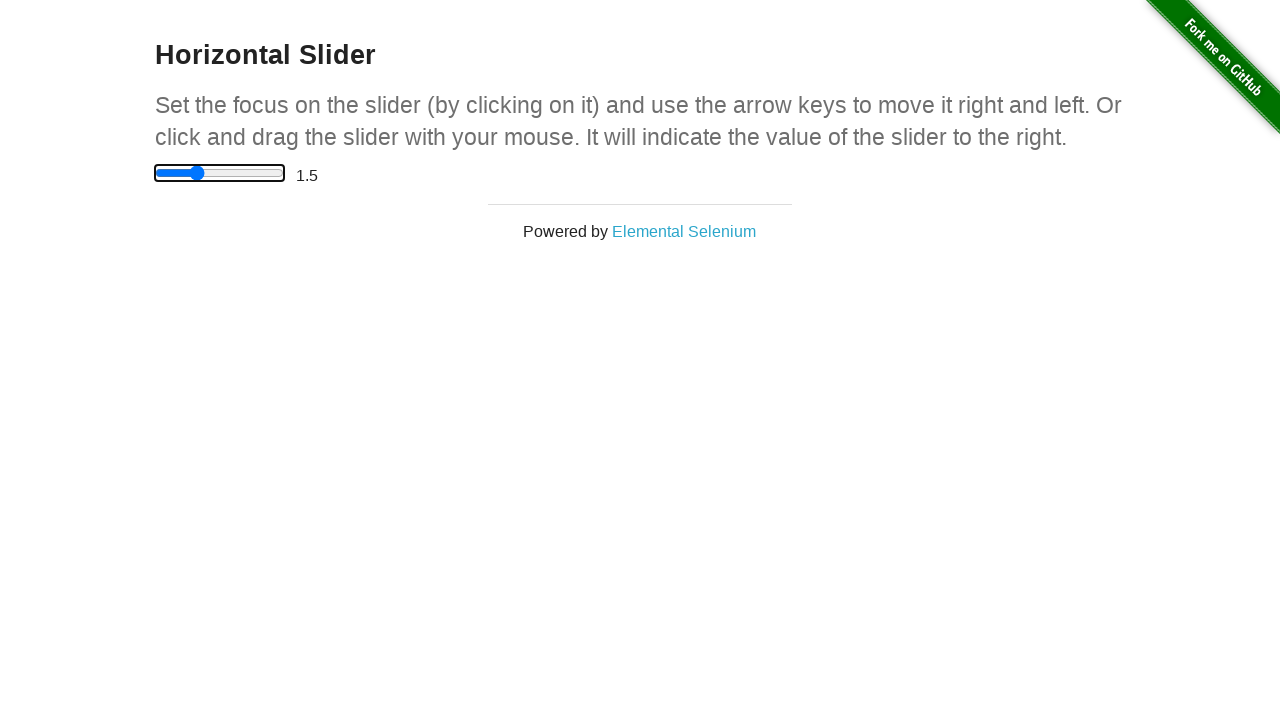

Verified slider value is 1.5 before moving left (iteration 8)
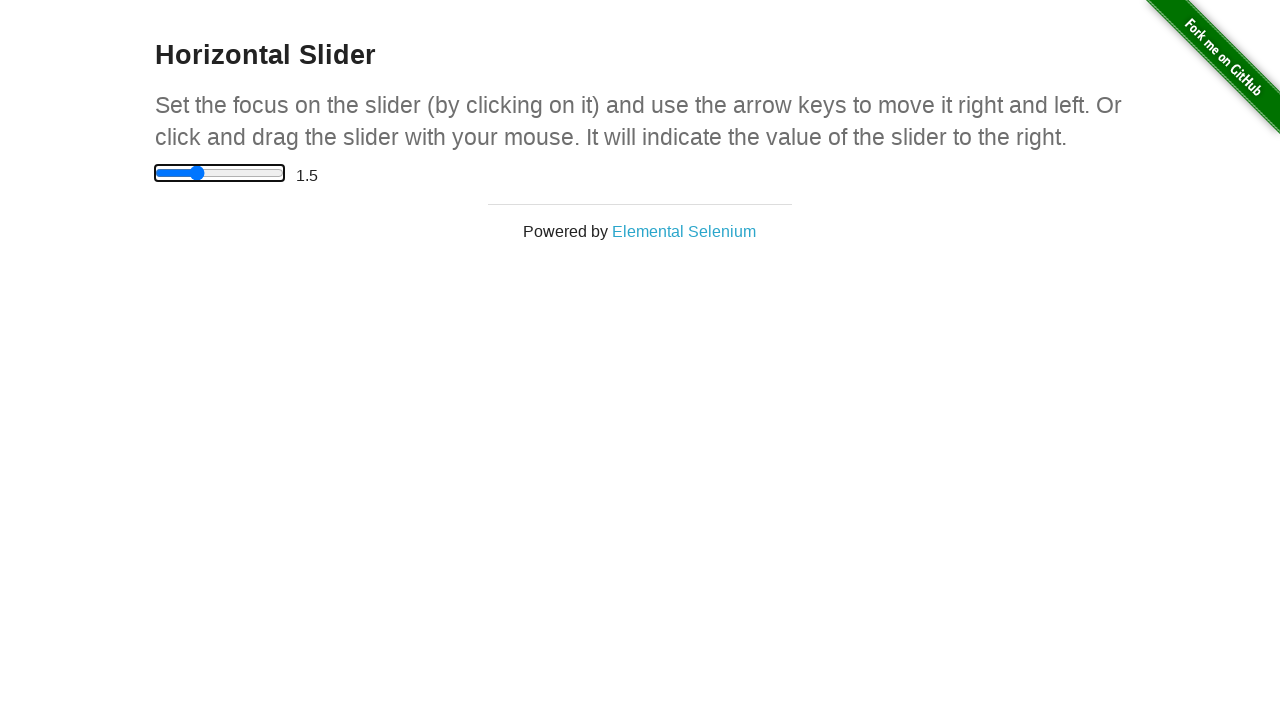

Pressed ArrowLeft key (iteration 8) on xpath=//html/body/div[2]/div/div/div/input
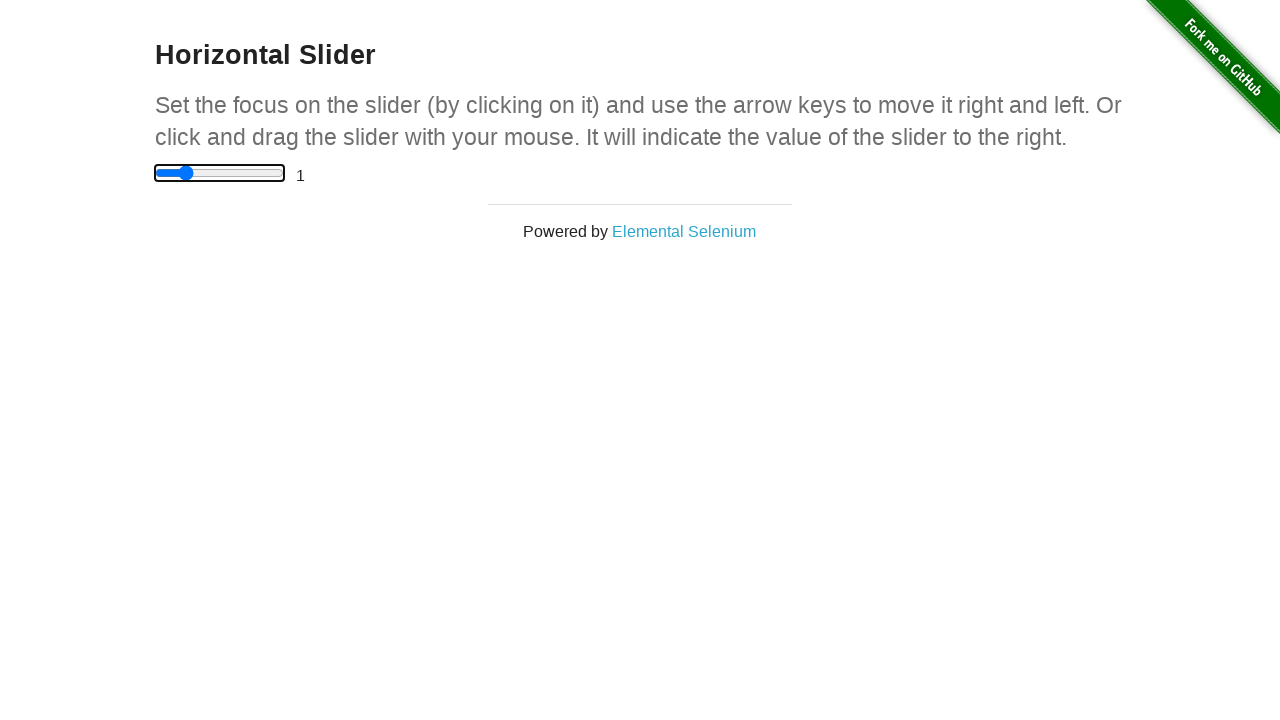

Waited 100ms for UI update
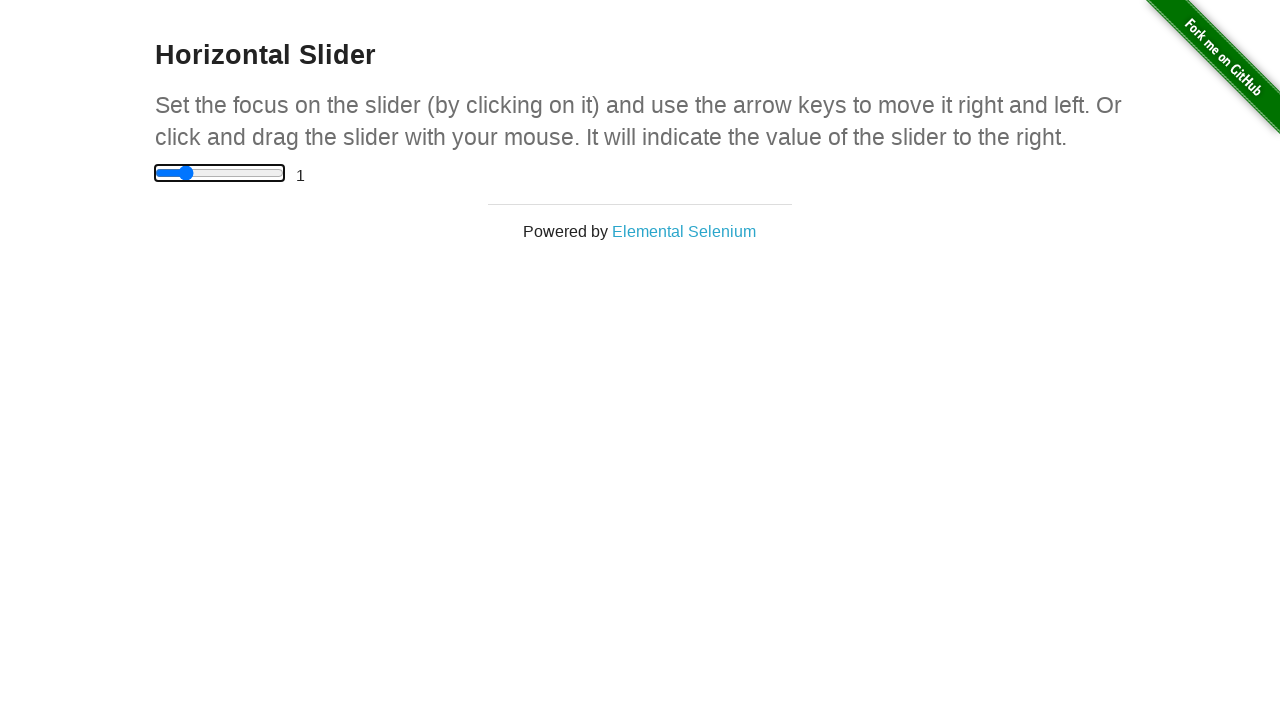

Verified slider value is 1.0 before moving left (iteration 9)
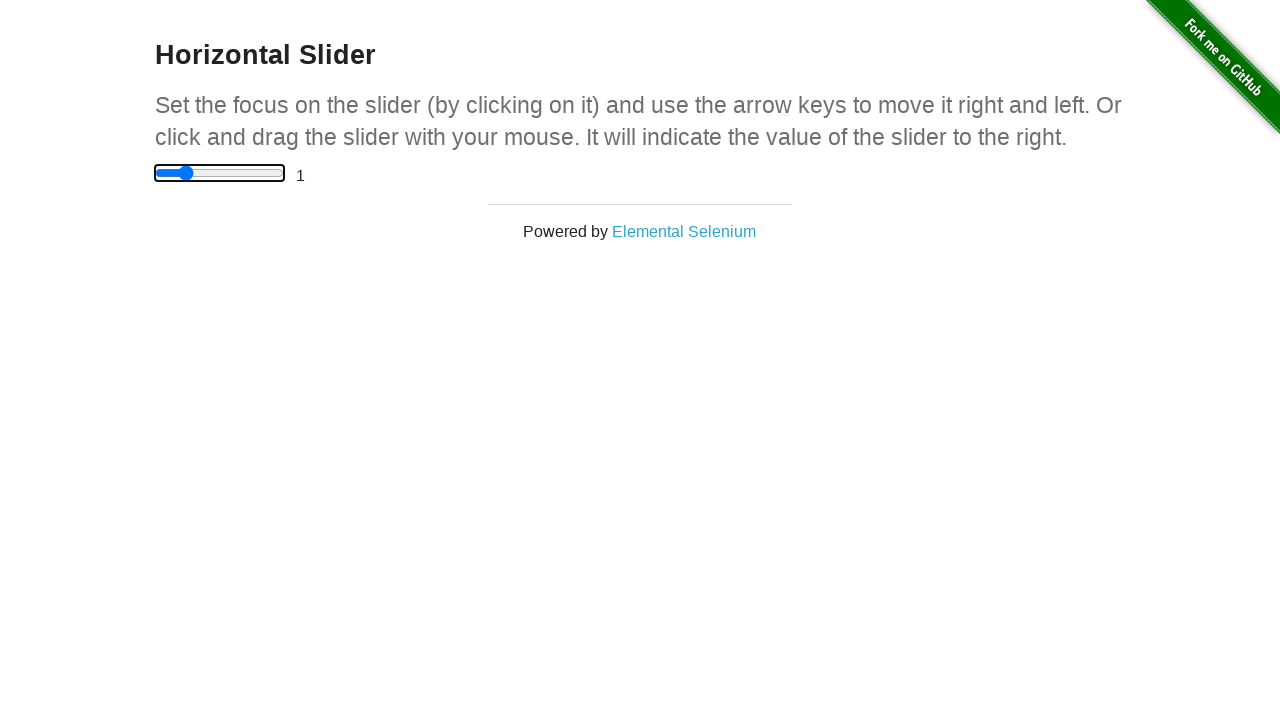

Pressed ArrowLeft key (iteration 9) on xpath=//html/body/div[2]/div/div/div/input
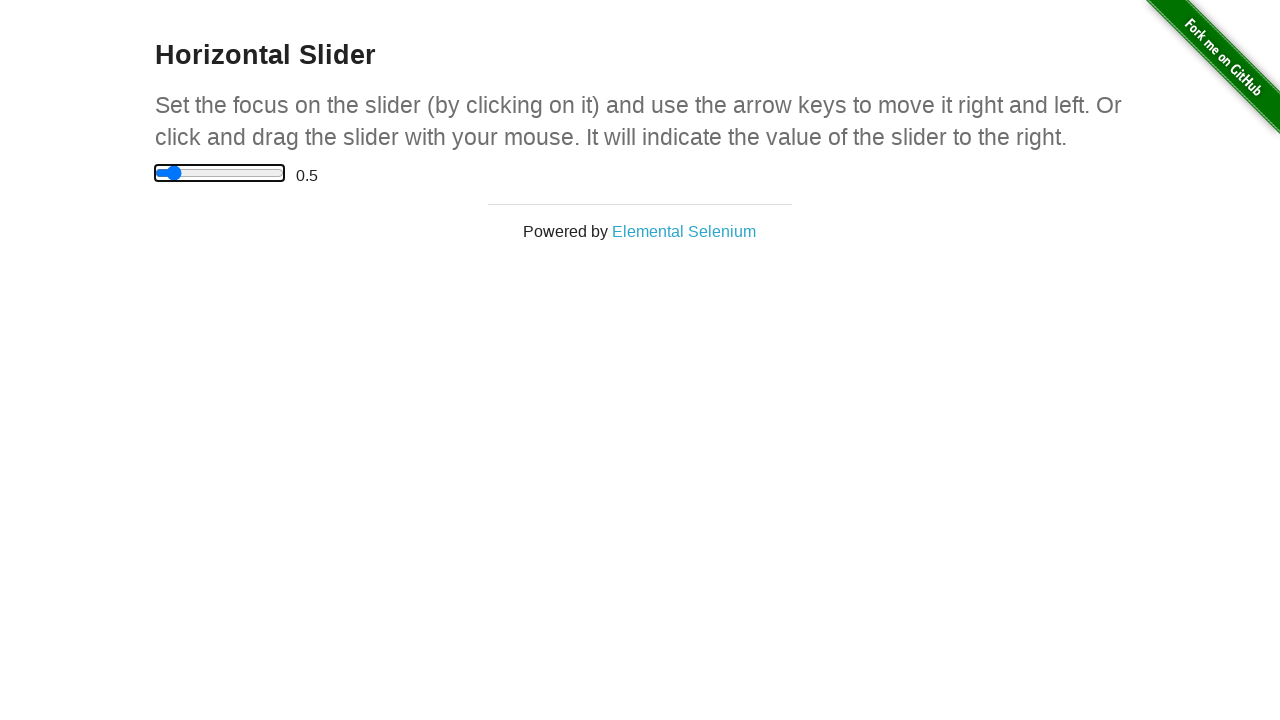

Waited 100ms for UI update
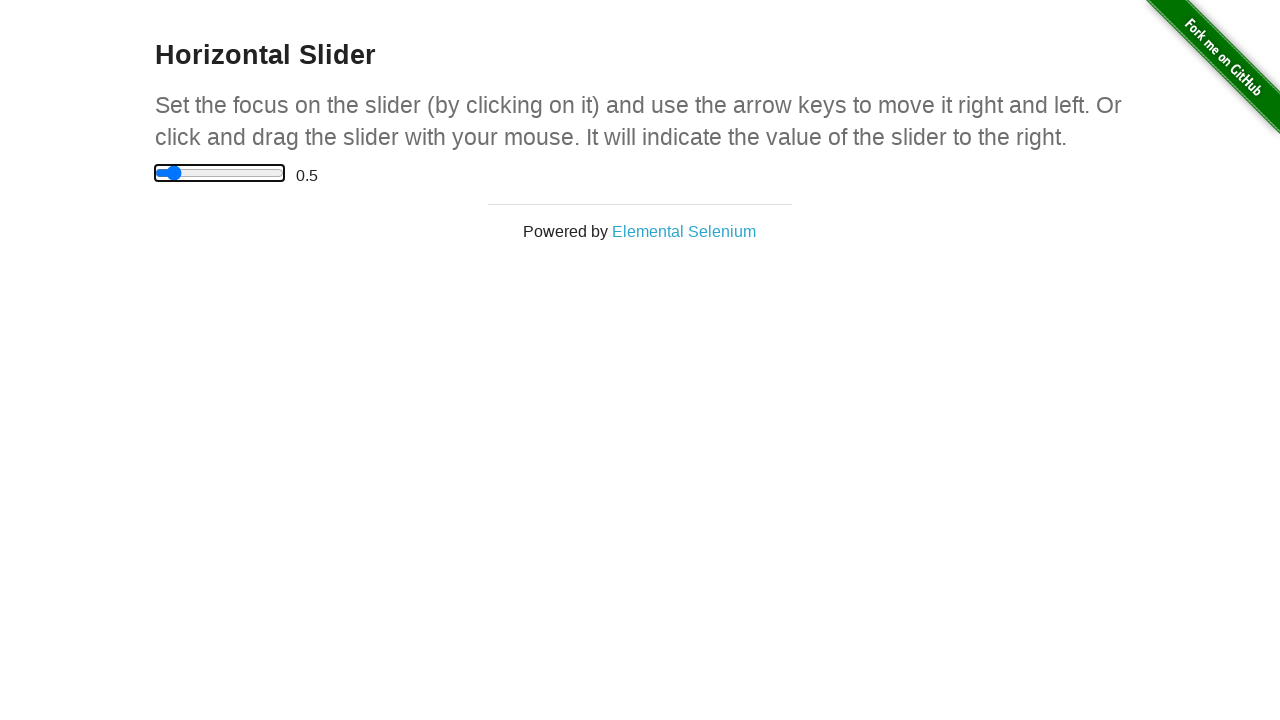

Verified slider value is 0.5 before moving left (iteration 10)
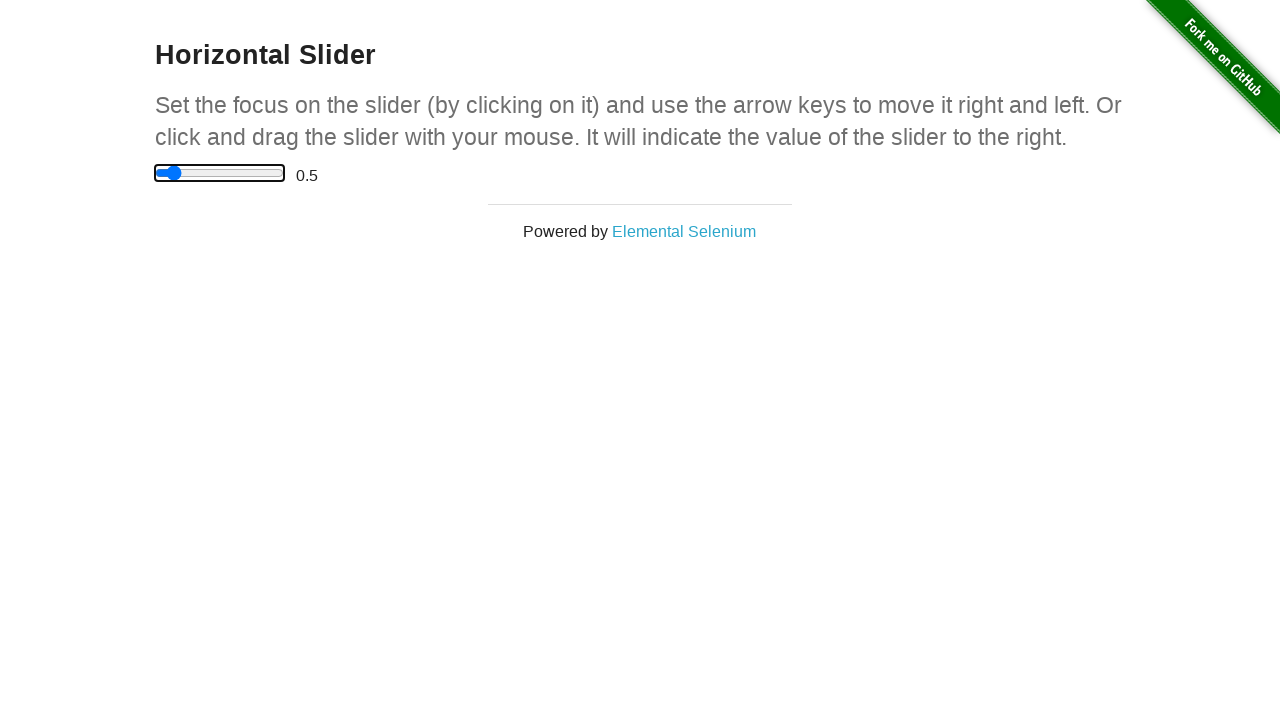

Pressed ArrowLeft key (iteration 10) on xpath=//html/body/div[2]/div/div/div/input
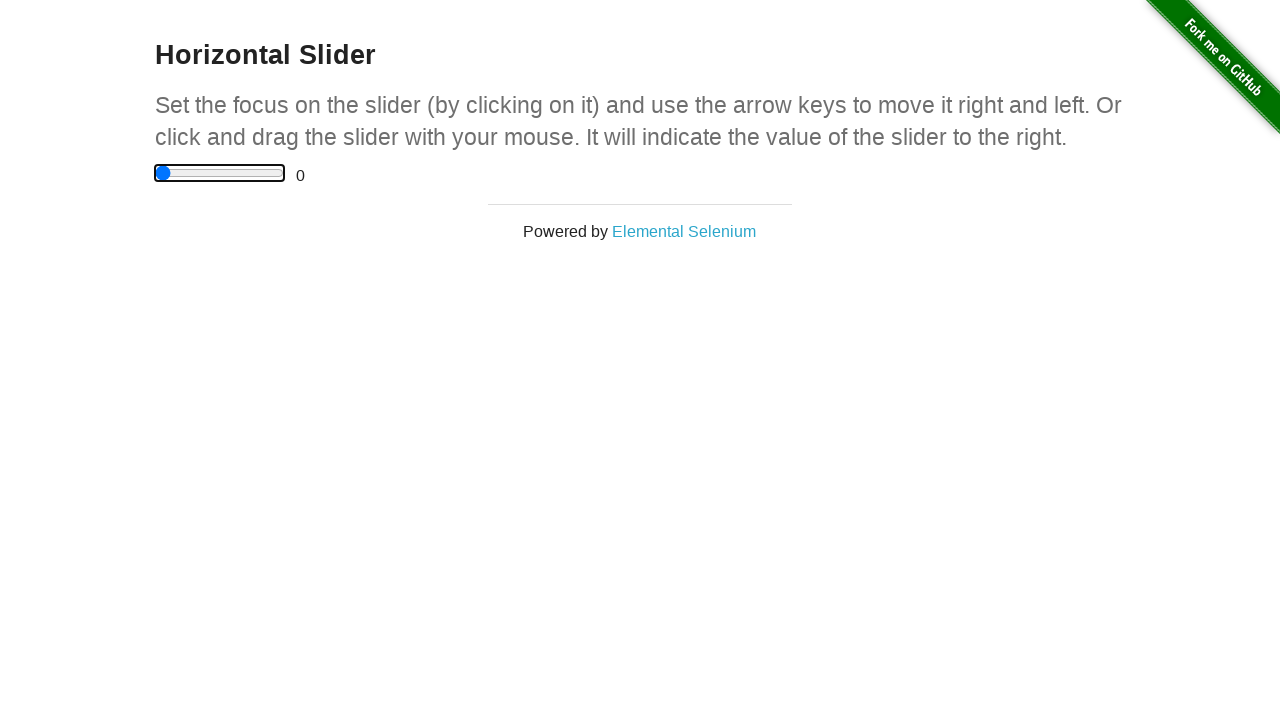

Waited 100ms for UI update
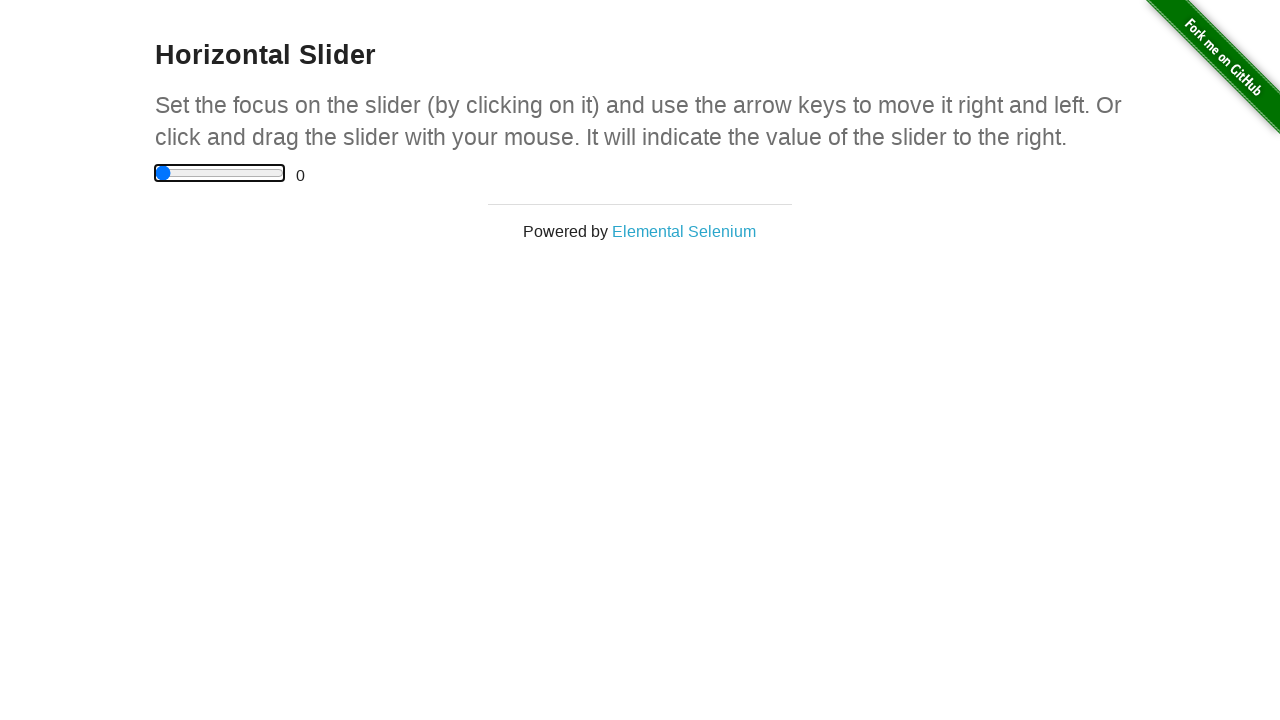

Verified slider value is 0.0 before moving left (iteration 11)
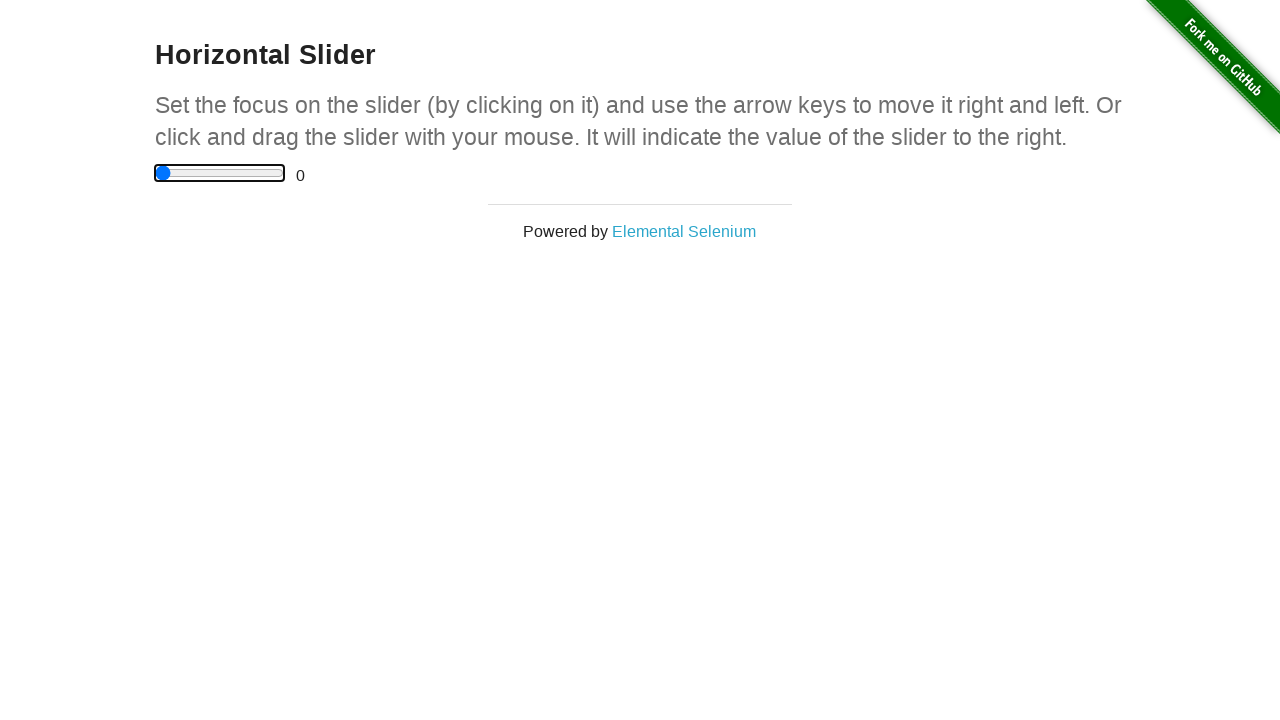

Pressed ArrowLeft key (iteration 11) on xpath=//html/body/div[2]/div/div/div/input
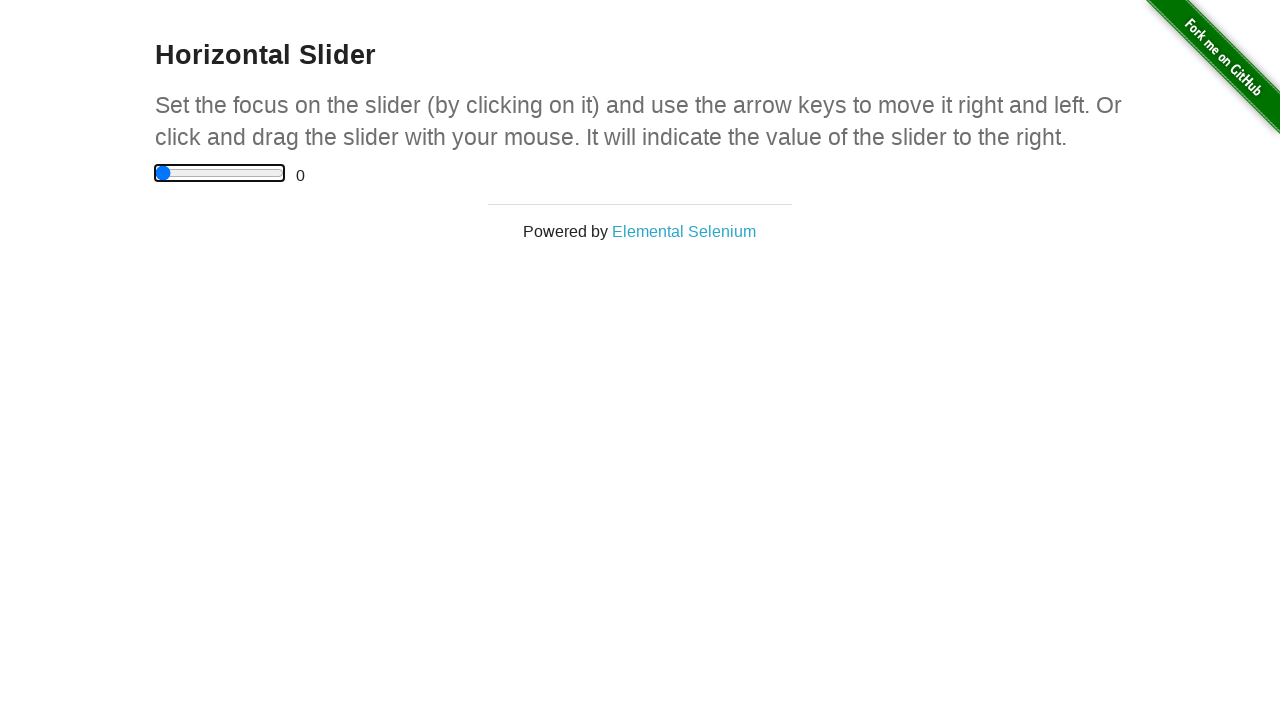

Waited 100ms for UI update
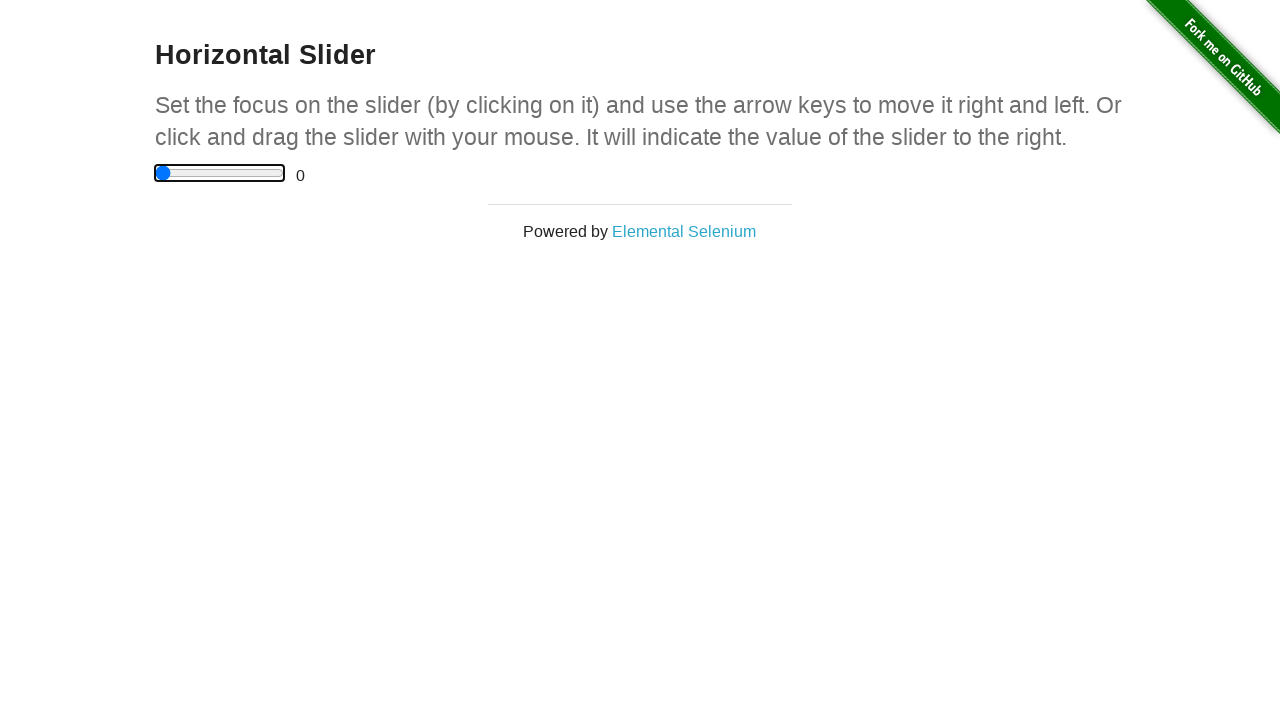

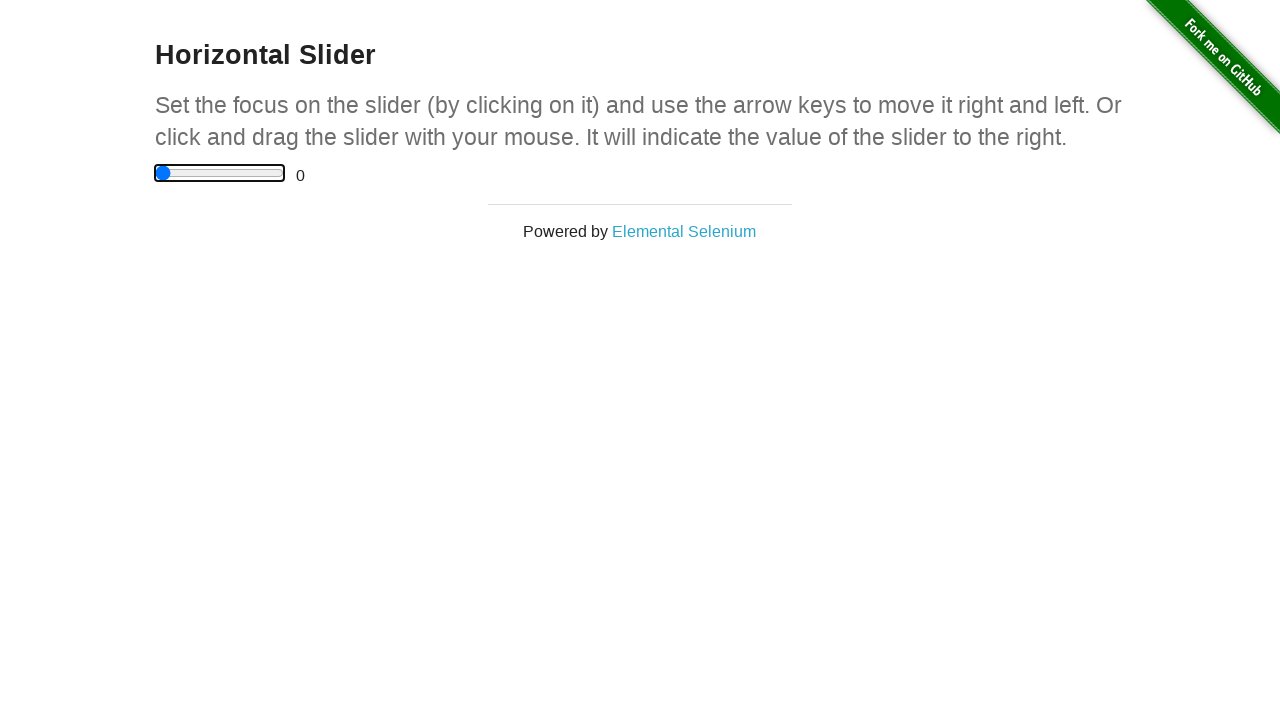